Tests infinite scroll functionality by scrolling down 750 pixels 10 times, then scrolling back up 750 pixels 10 times using JavaScript execution

Starting URL: https://practice.cydeo.com/infinite_scroll

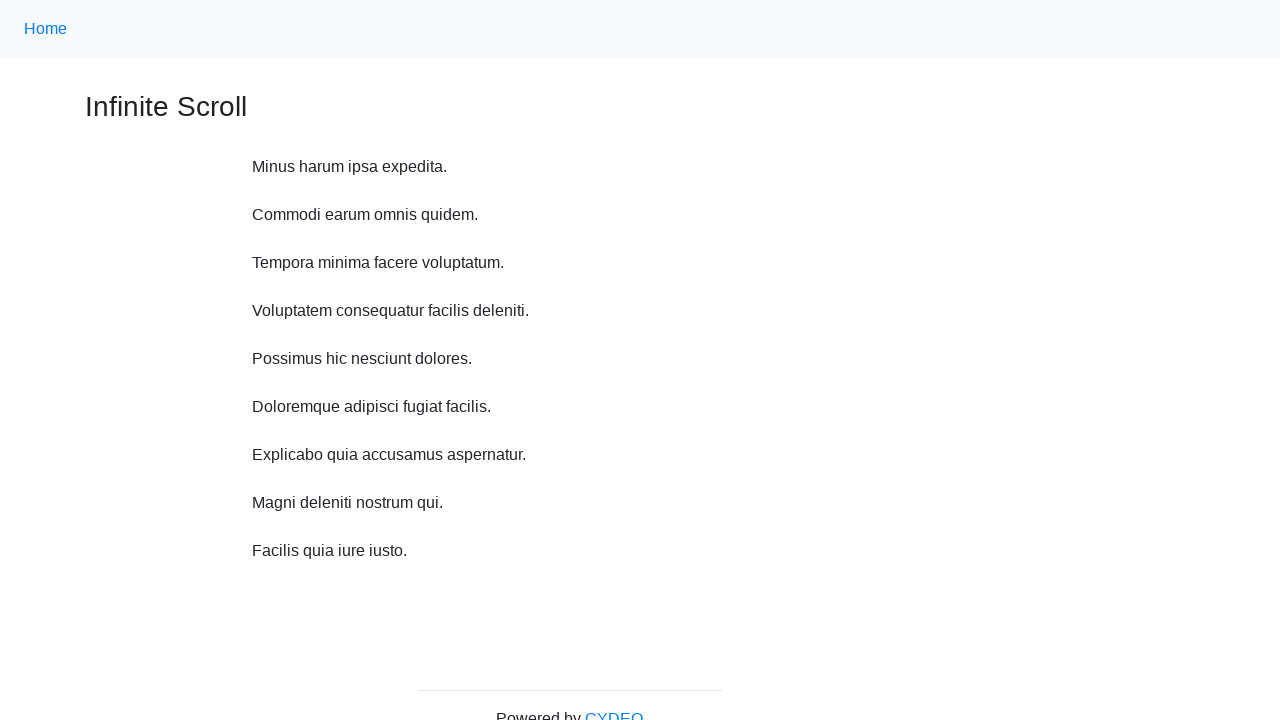

Scrolled down 750 pixels (iteration 1/10)
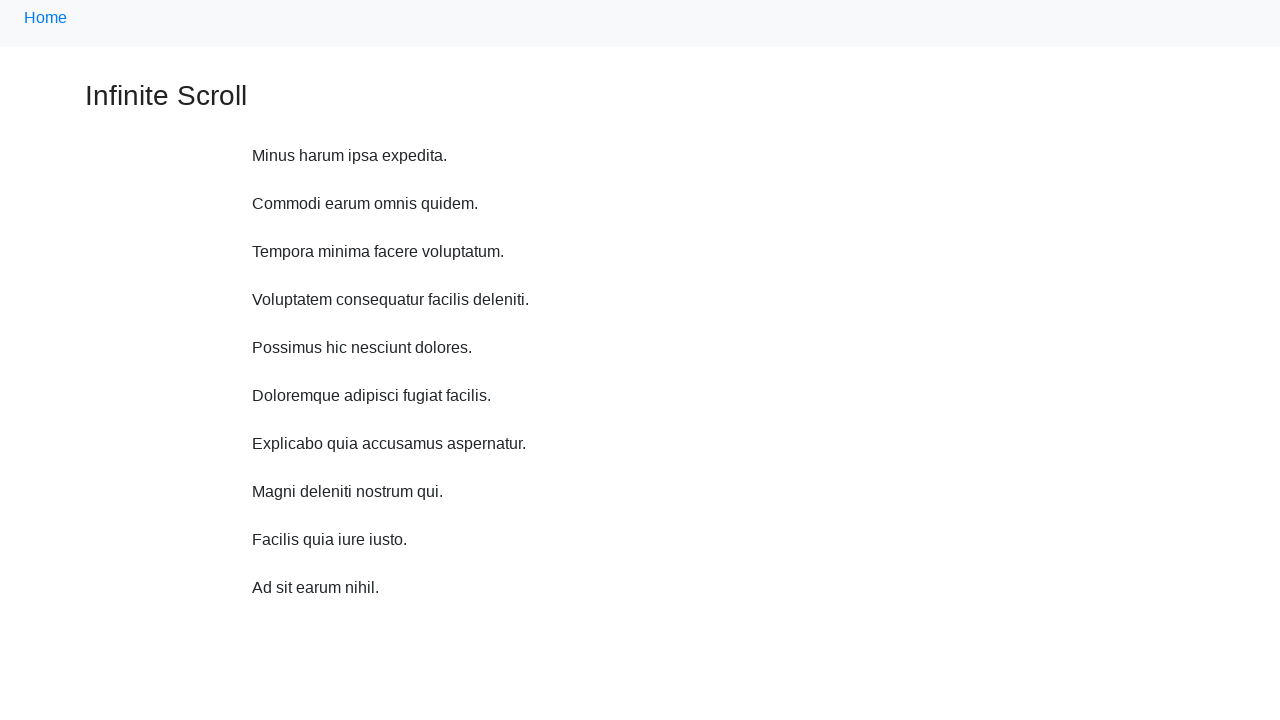

Waited 1 second after scrolling down (iteration 1/10)
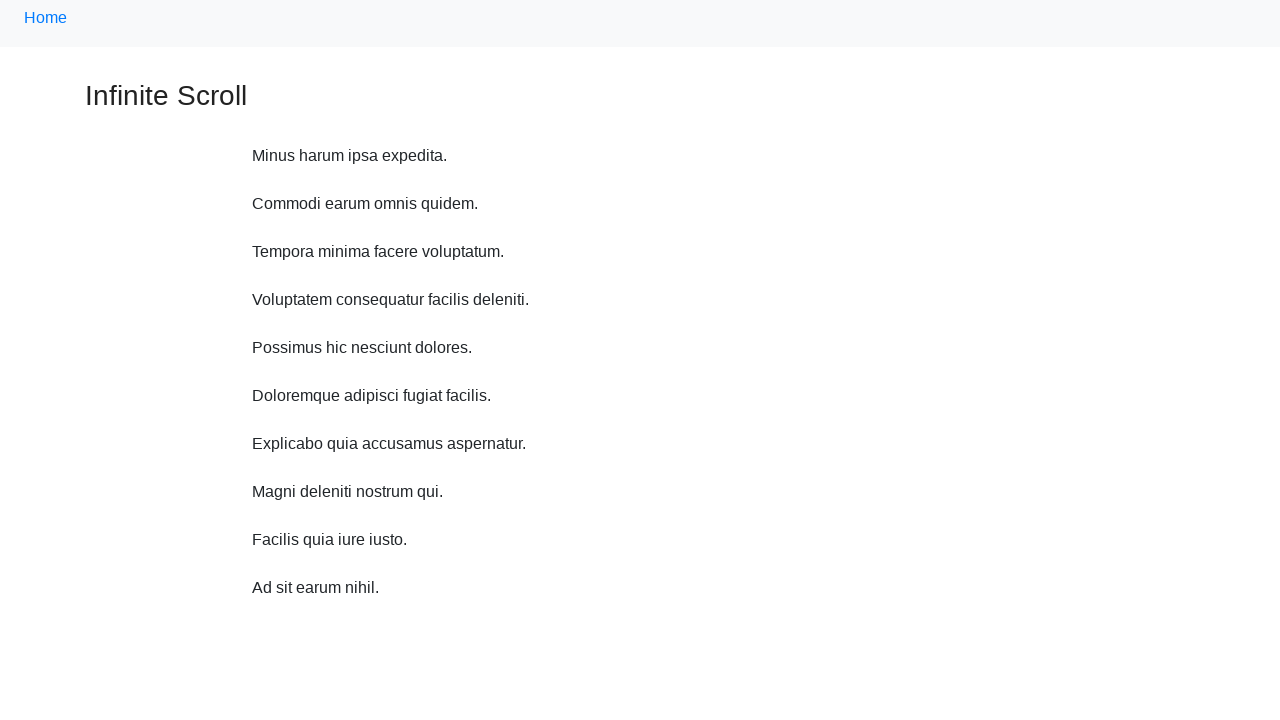

Scrolled down 750 pixels (iteration 2/10)
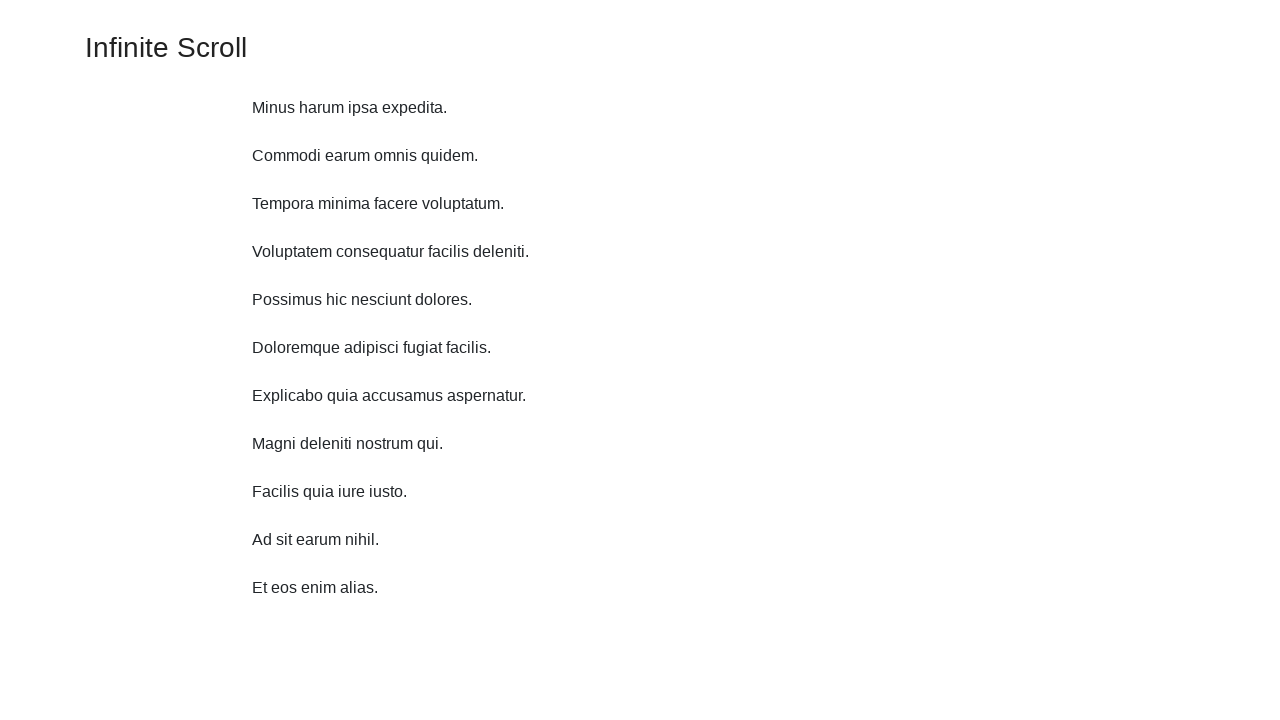

Waited 1 second after scrolling down (iteration 2/10)
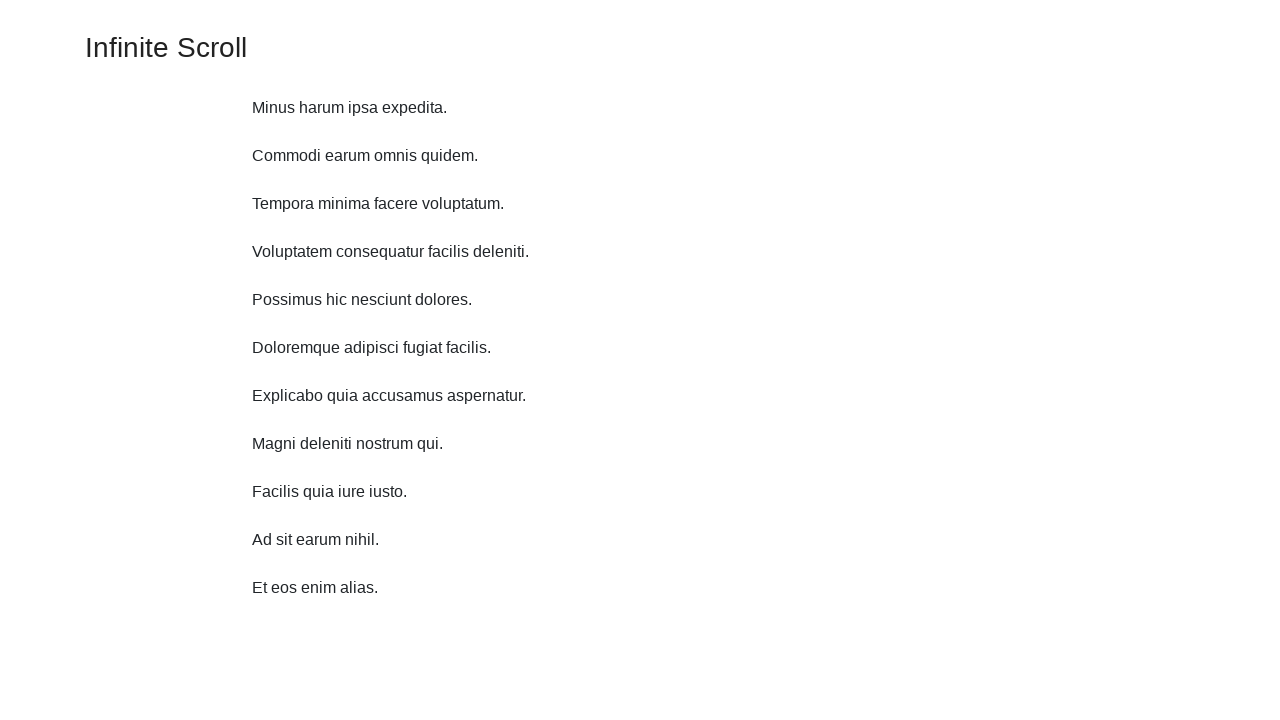

Scrolled down 750 pixels (iteration 3/10)
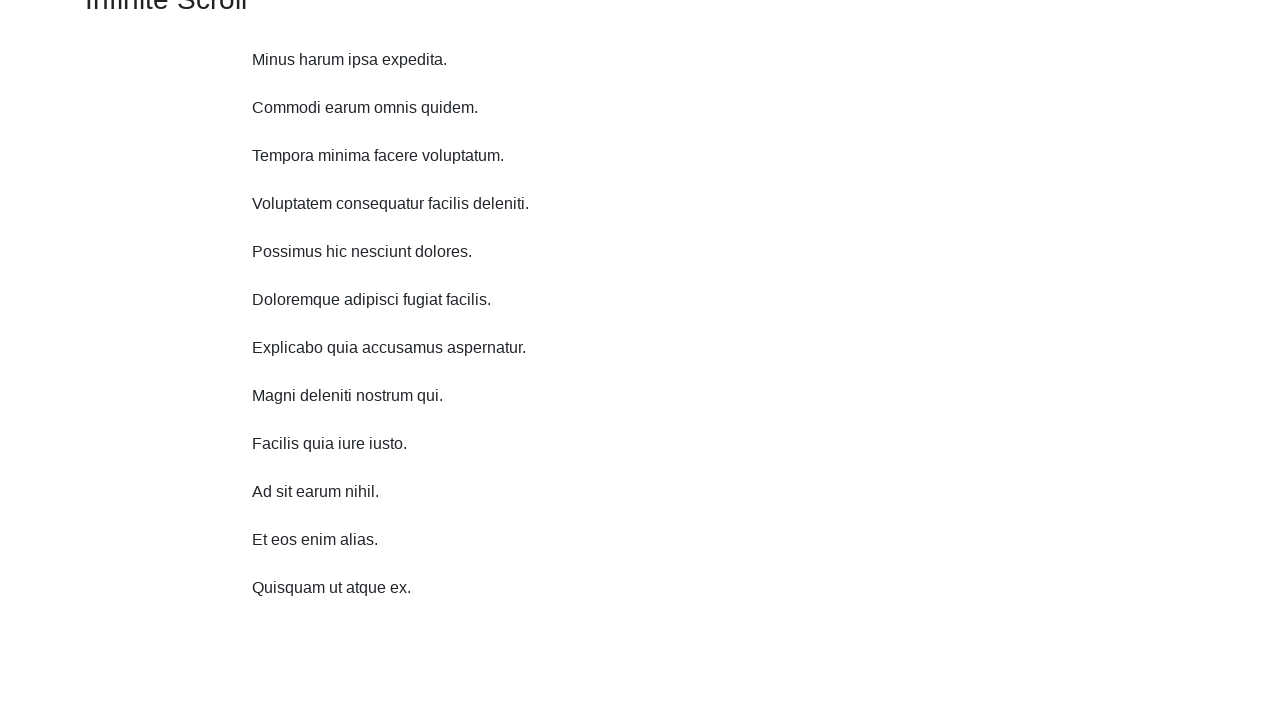

Waited 1 second after scrolling down (iteration 3/10)
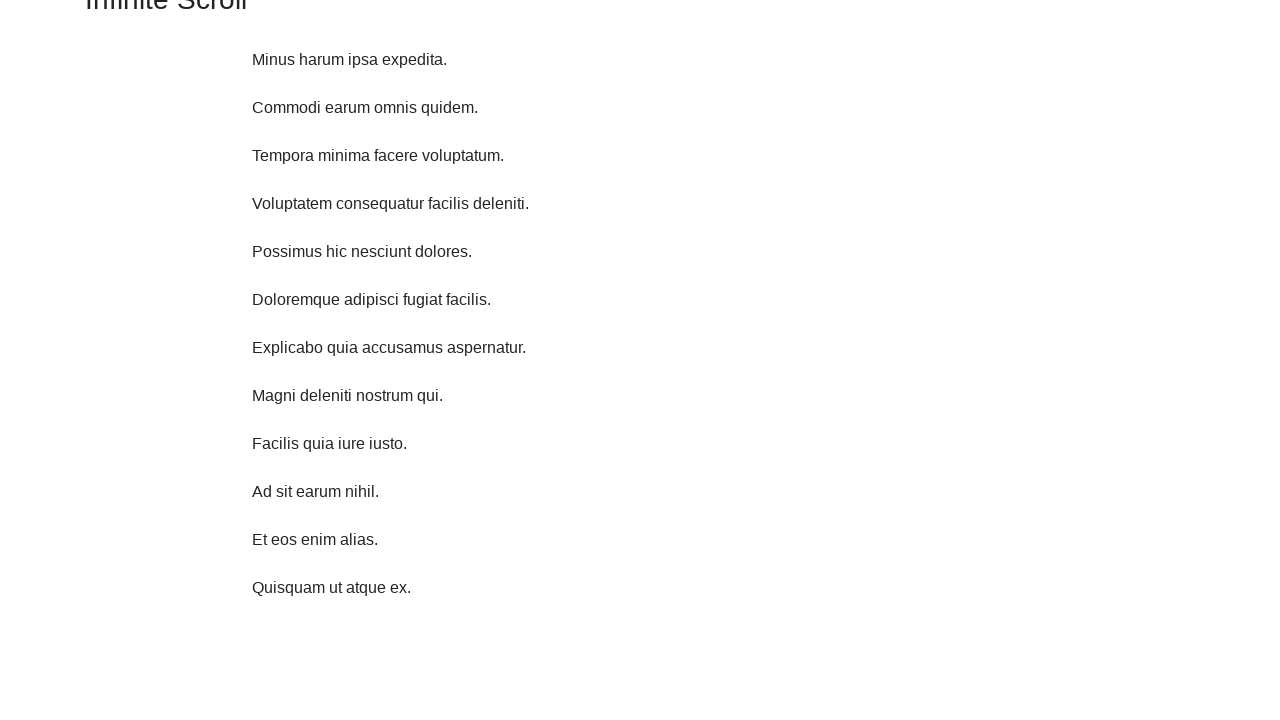

Scrolled down 750 pixels (iteration 4/10)
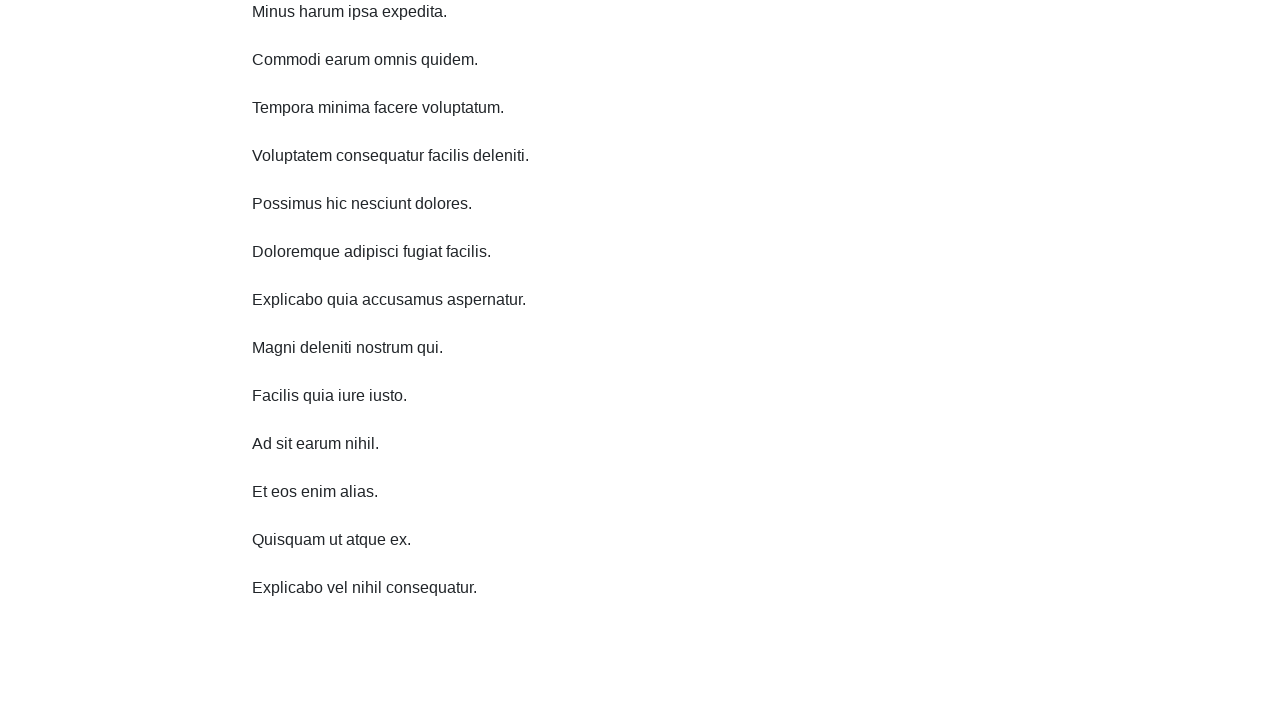

Waited 1 second after scrolling down (iteration 4/10)
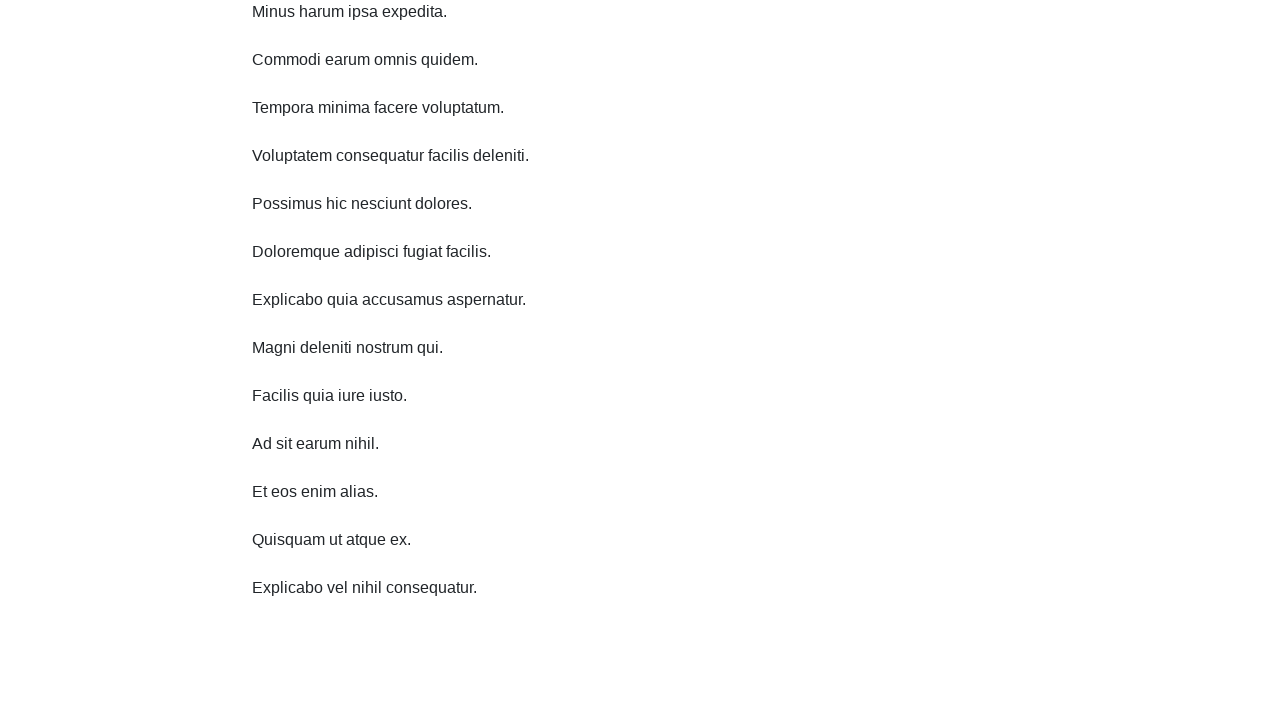

Scrolled down 750 pixels (iteration 5/10)
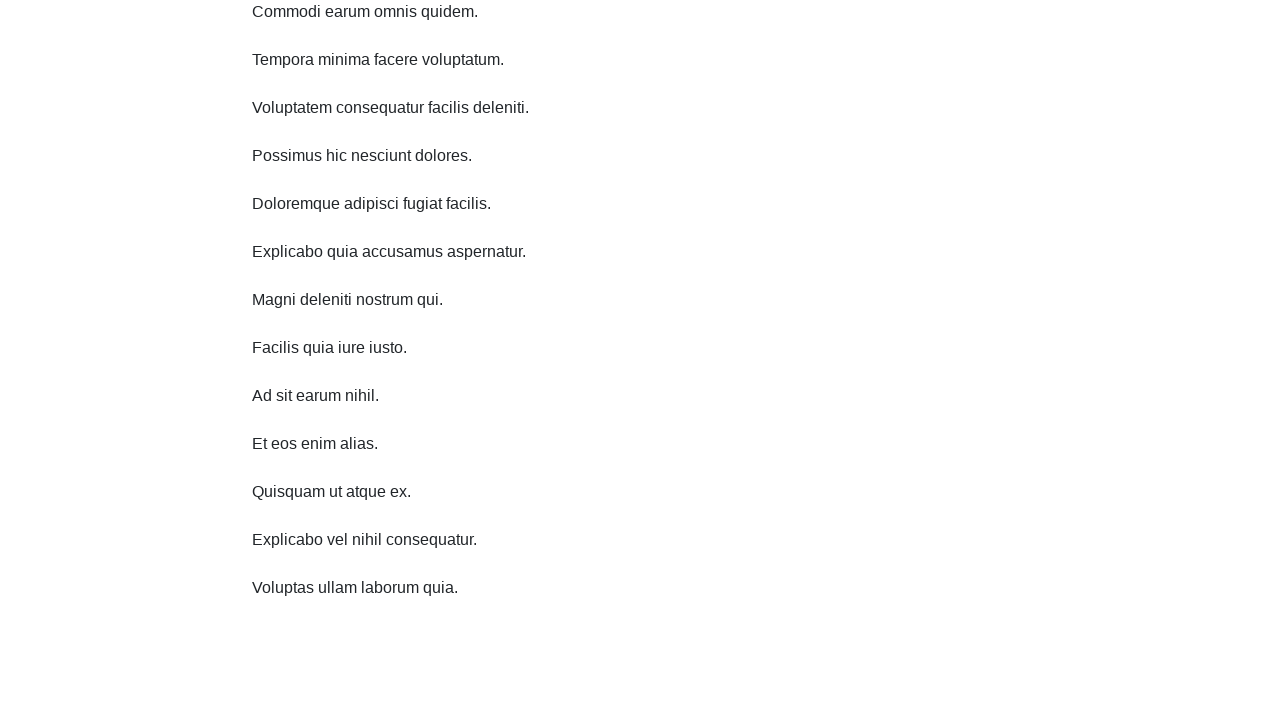

Waited 1 second after scrolling down (iteration 5/10)
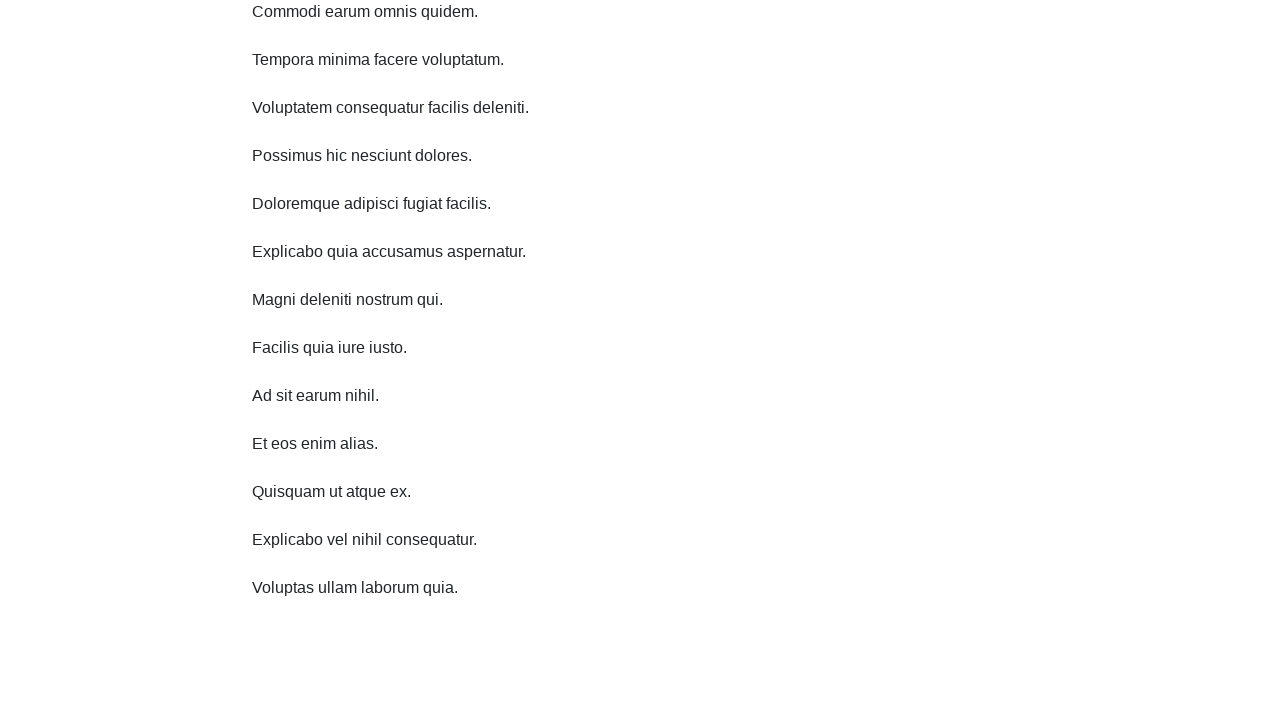

Scrolled down 750 pixels (iteration 6/10)
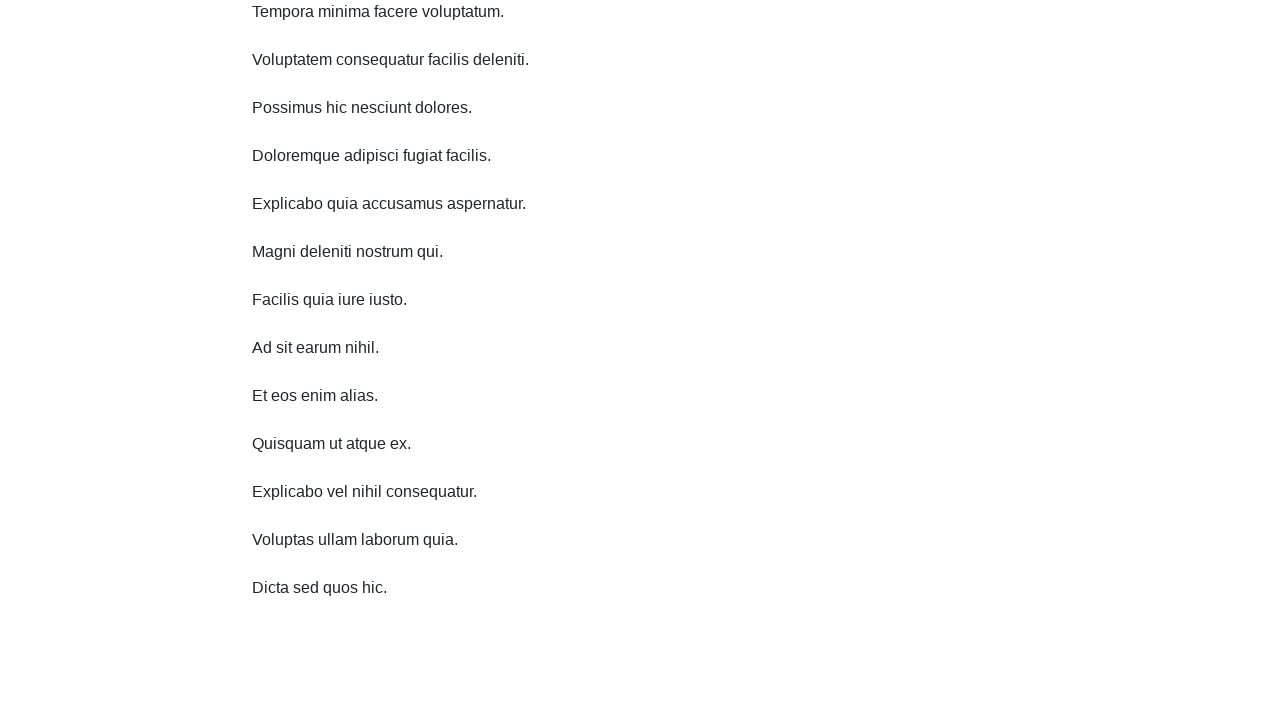

Waited 1 second after scrolling down (iteration 6/10)
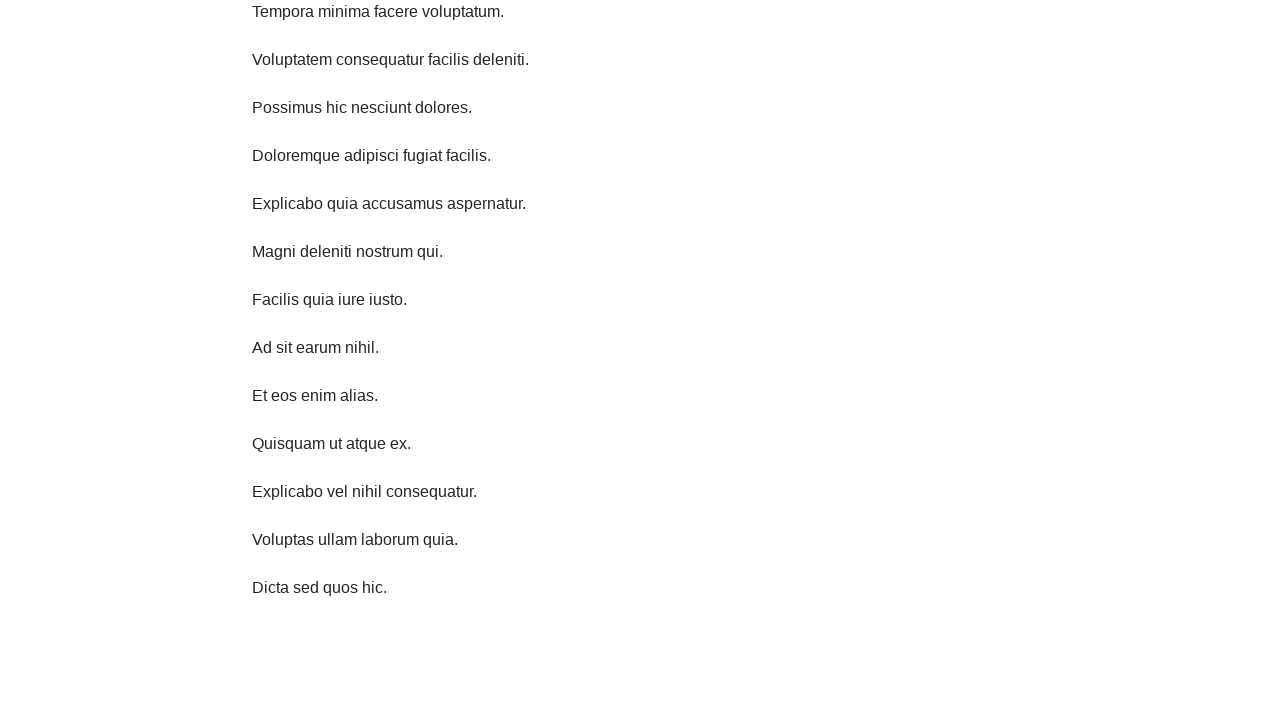

Scrolled down 750 pixels (iteration 7/10)
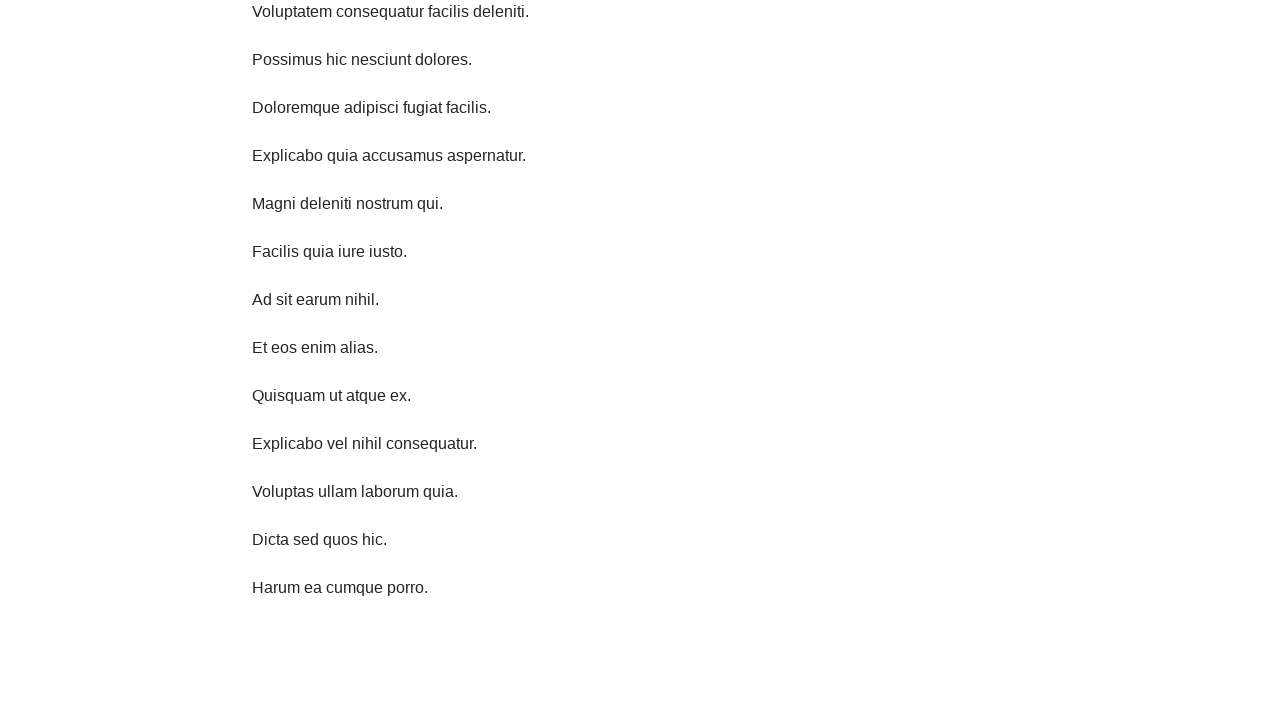

Waited 1 second after scrolling down (iteration 7/10)
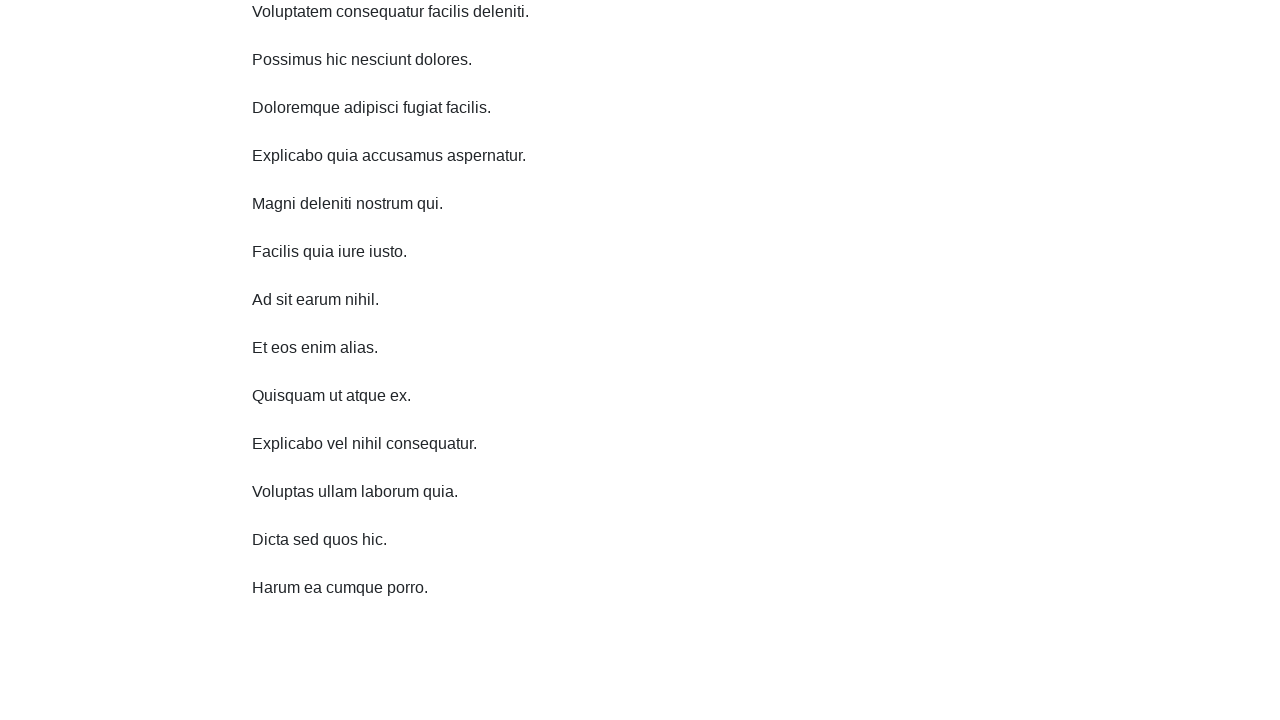

Scrolled down 750 pixels (iteration 8/10)
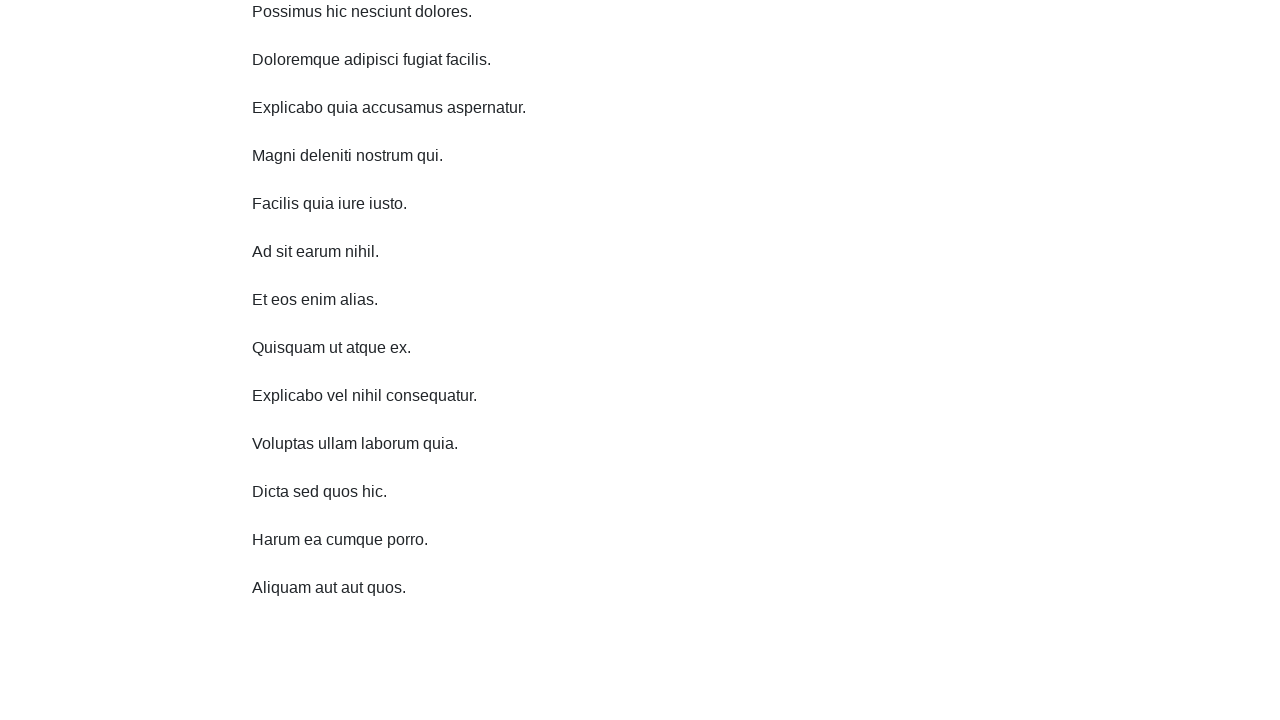

Waited 1 second after scrolling down (iteration 8/10)
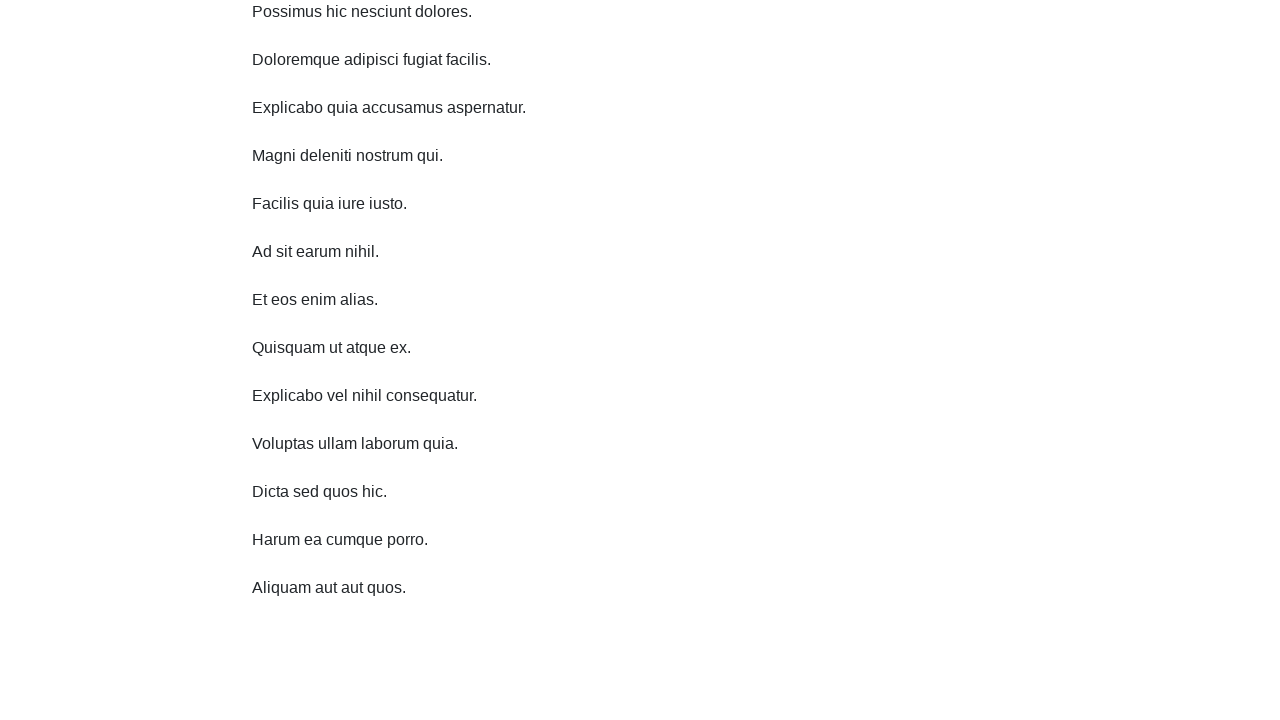

Scrolled down 750 pixels (iteration 9/10)
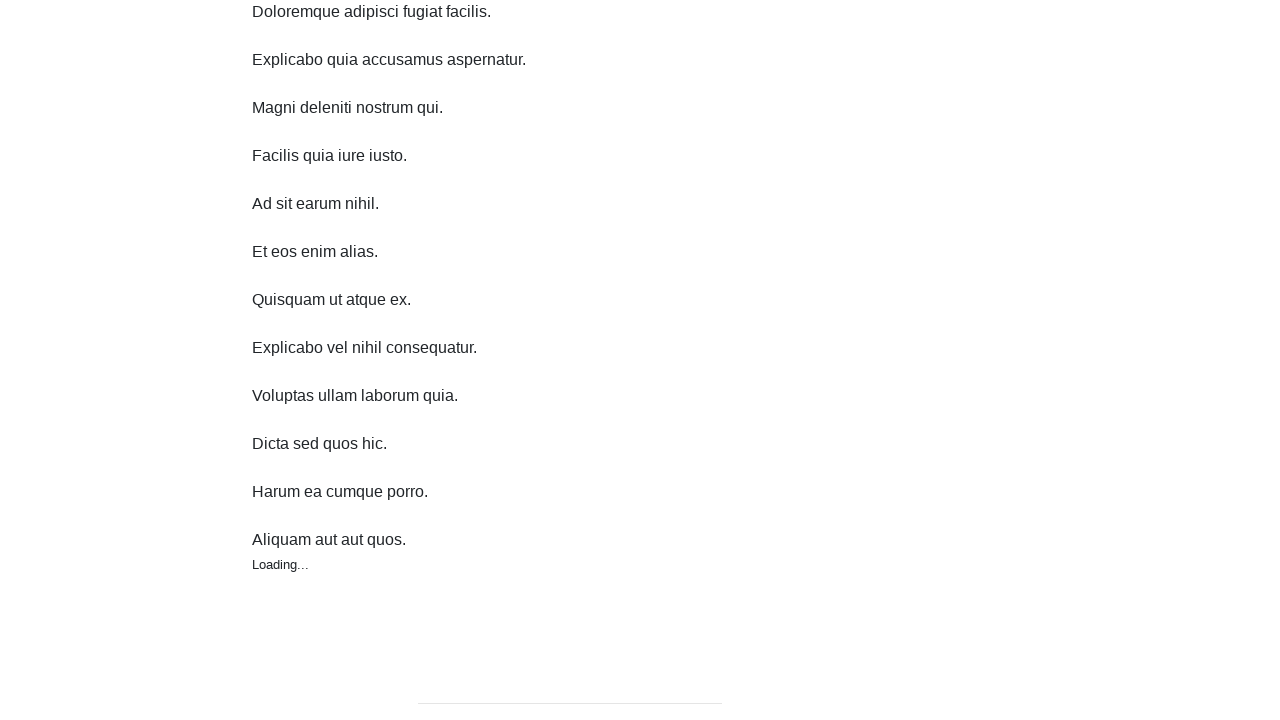

Waited 1 second after scrolling down (iteration 9/10)
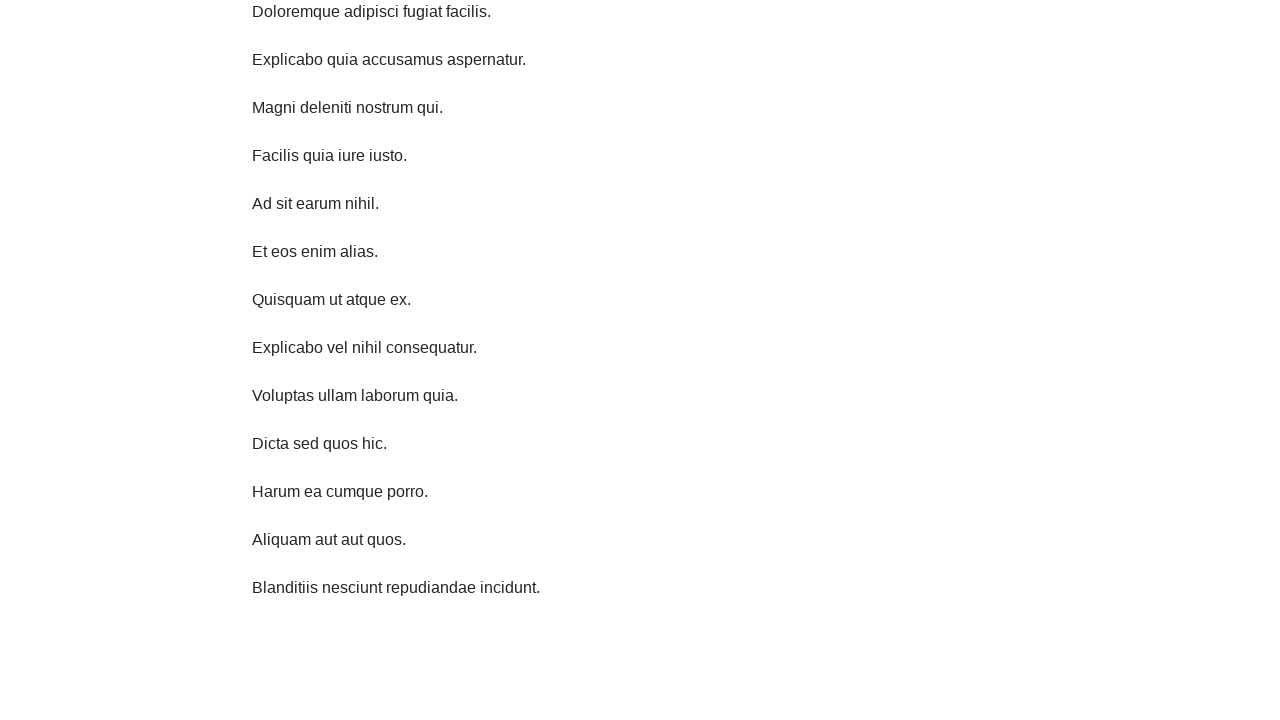

Scrolled down 750 pixels (iteration 10/10)
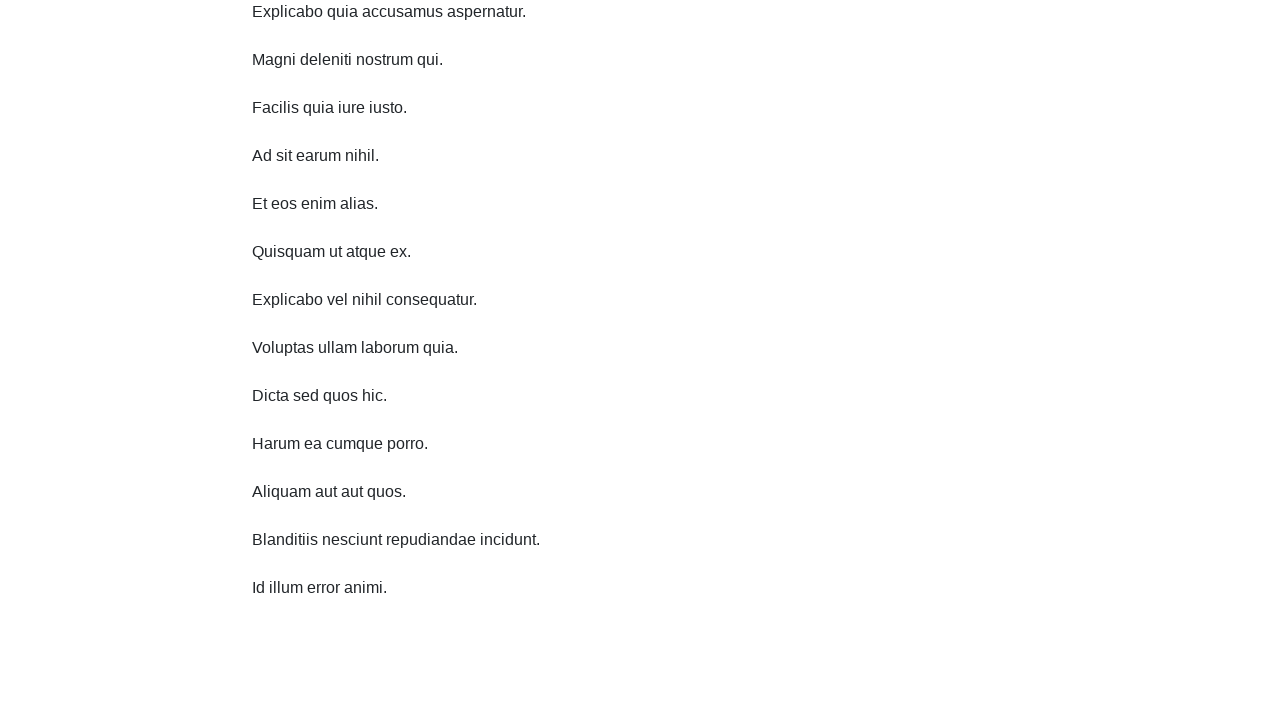

Waited 1 second after scrolling down (iteration 10/10)
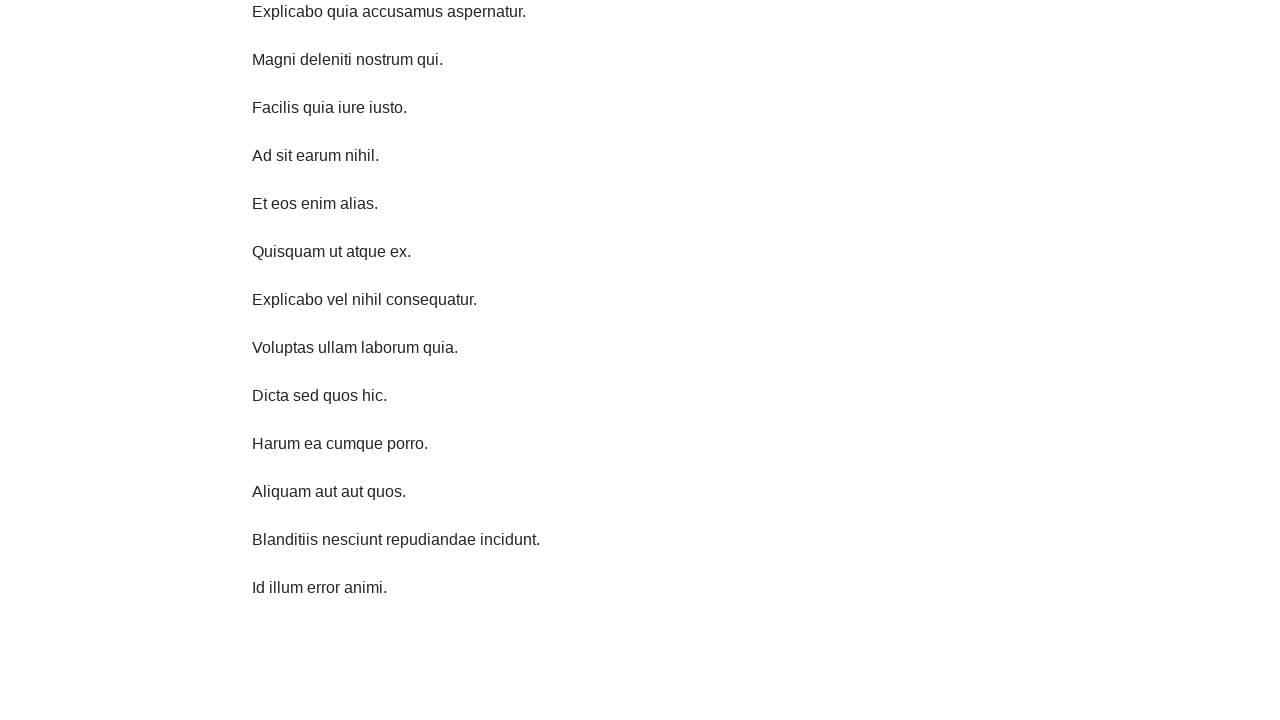

Scrolled up 750 pixels (iteration 1/10)
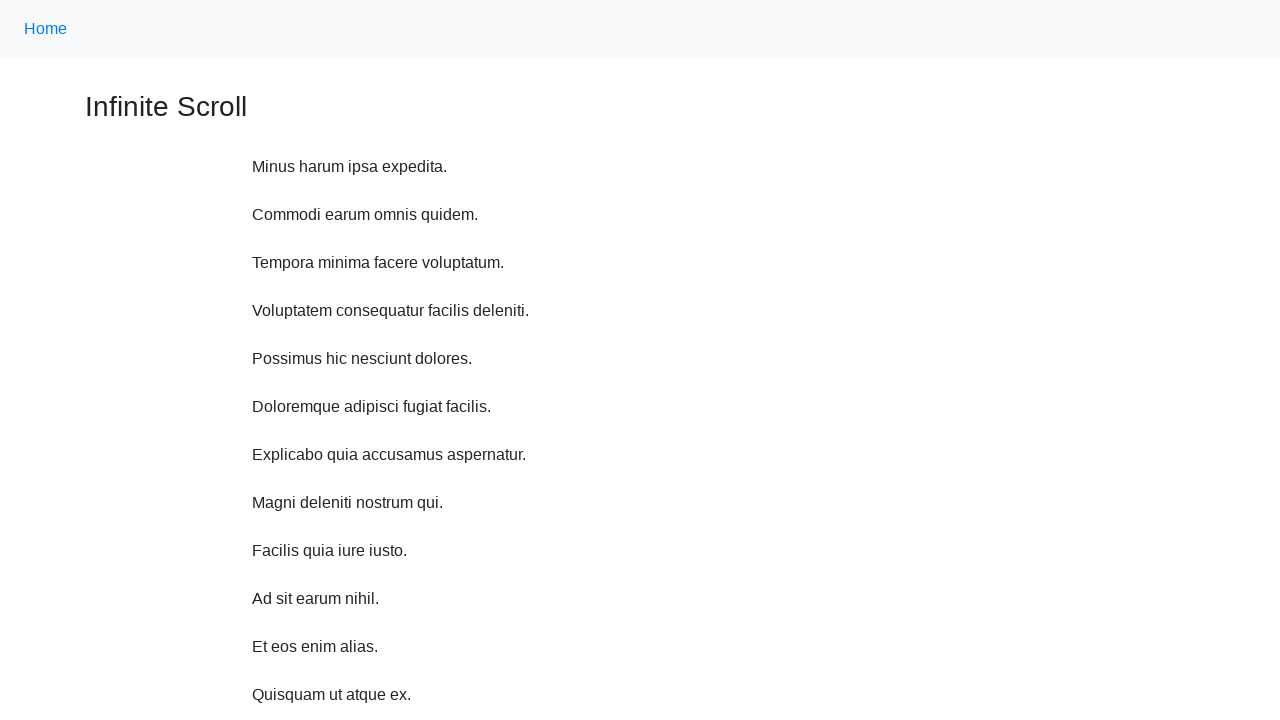

Waited 1 second after scrolling up (iteration 1/10)
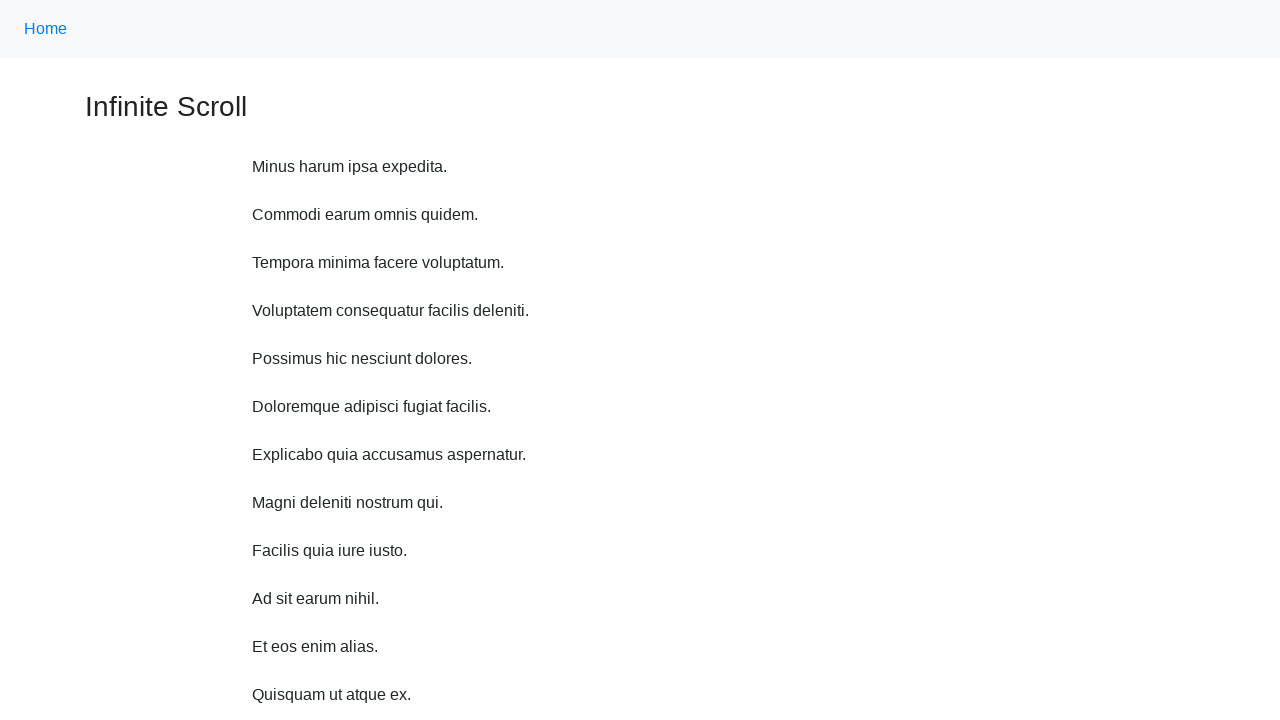

Scrolled up 750 pixels (iteration 2/10)
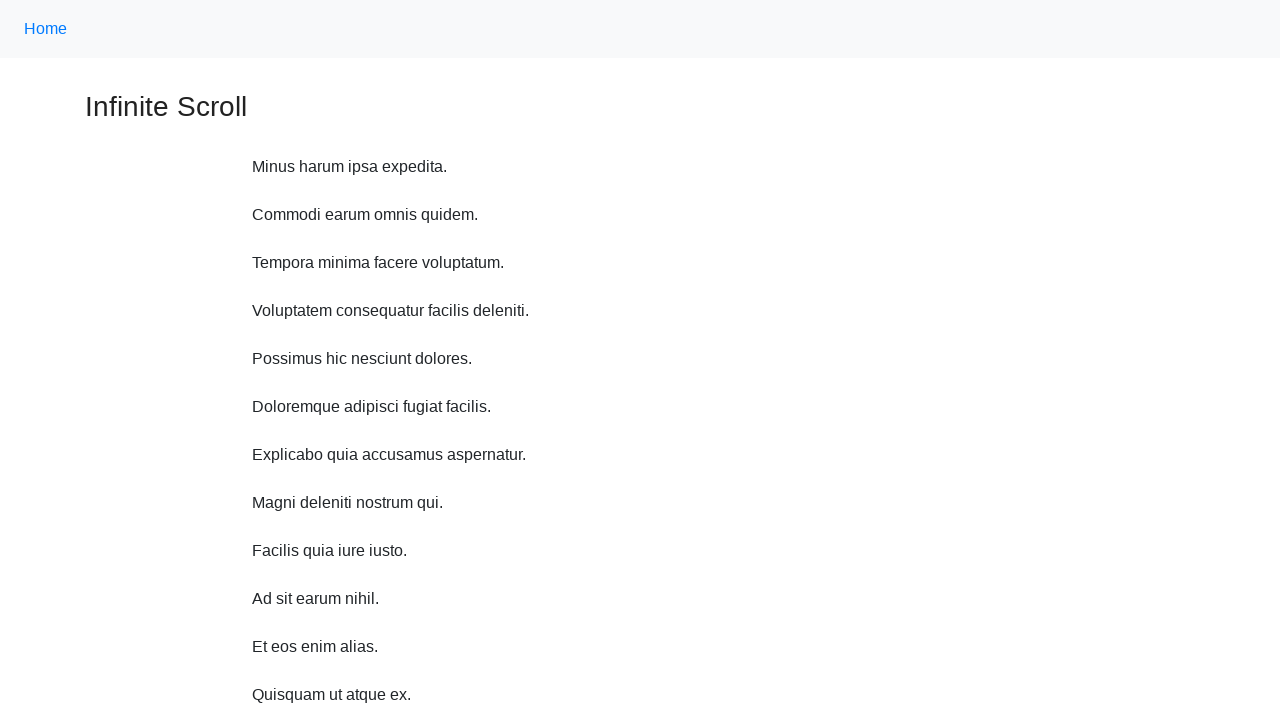

Waited 1 second after scrolling up (iteration 2/10)
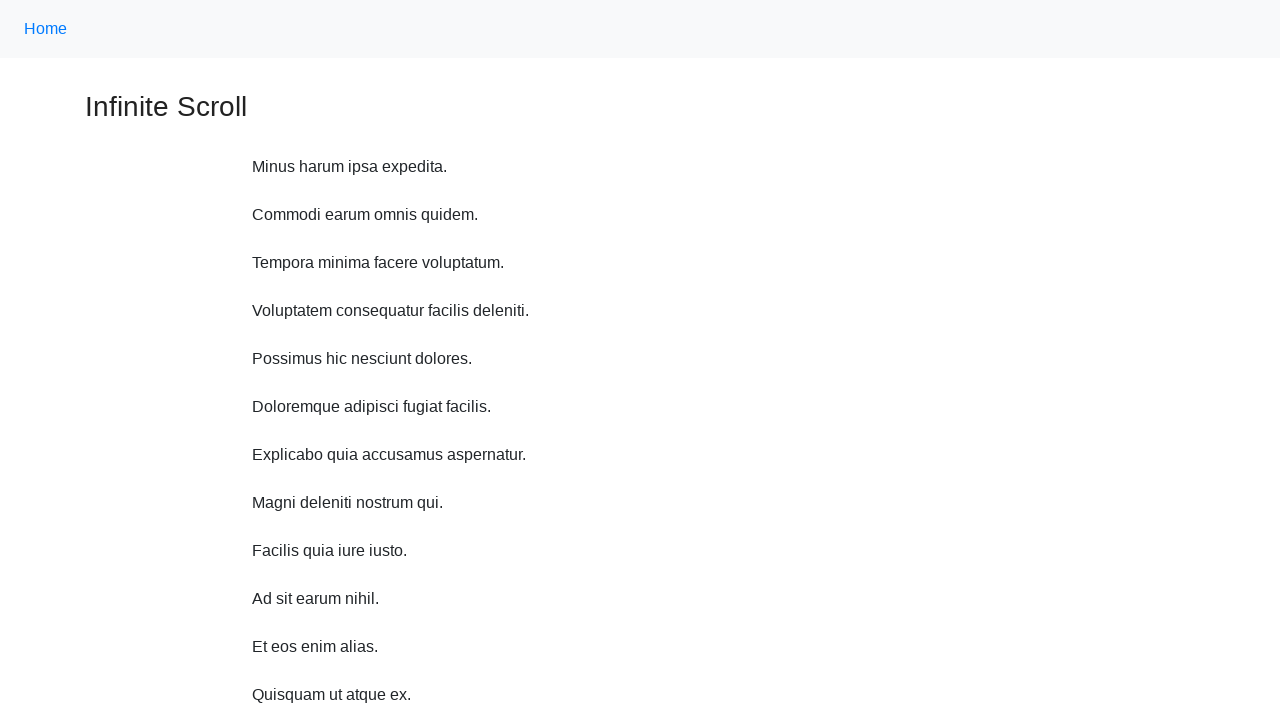

Scrolled up 750 pixels (iteration 3/10)
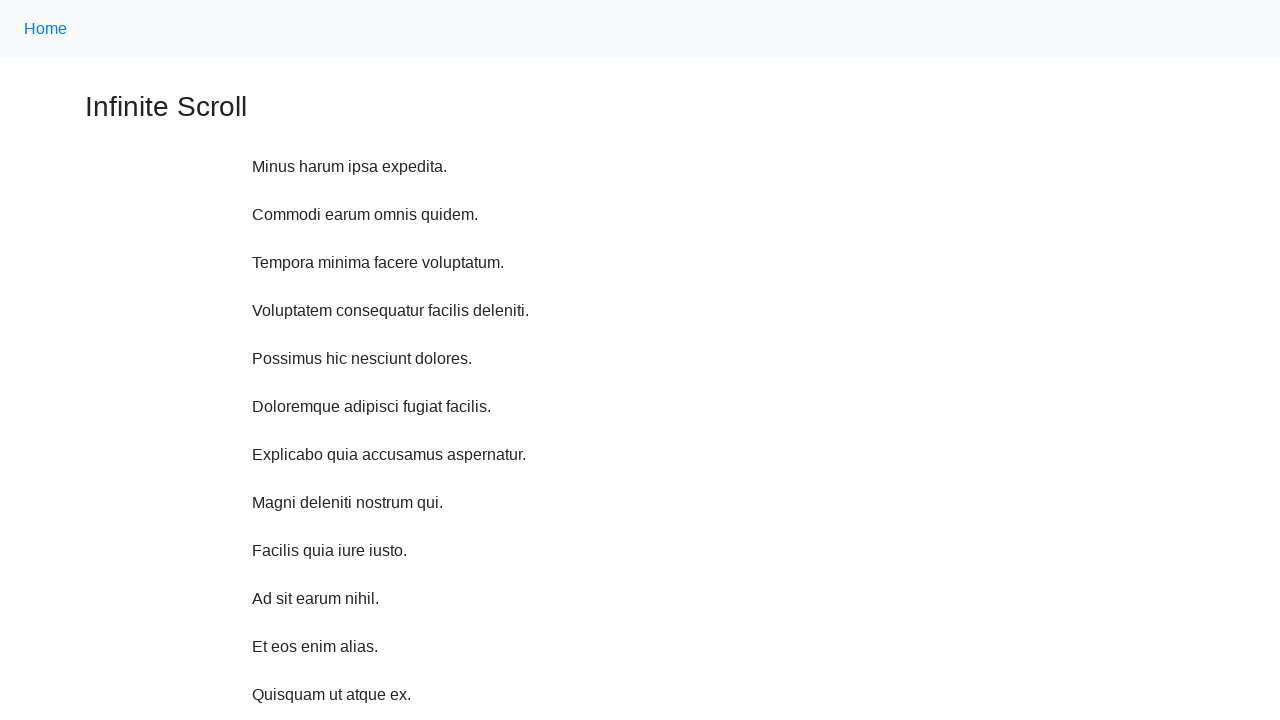

Waited 1 second after scrolling up (iteration 3/10)
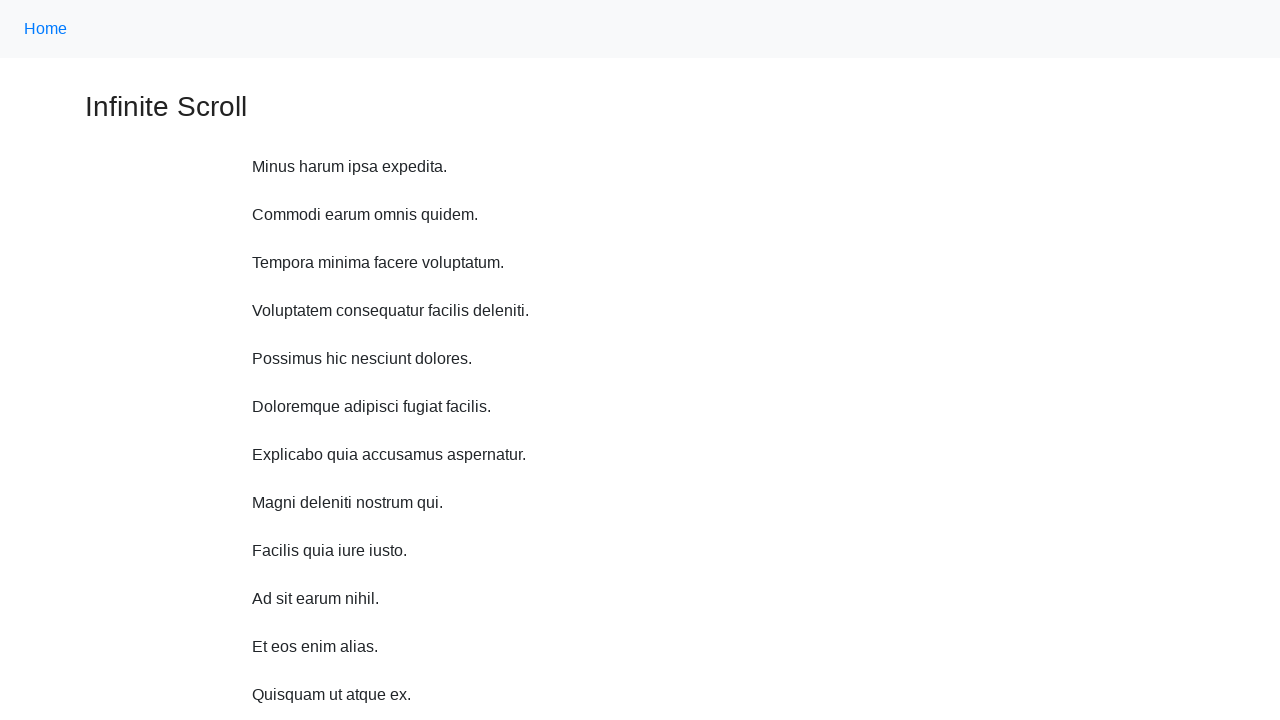

Scrolled up 750 pixels (iteration 4/10)
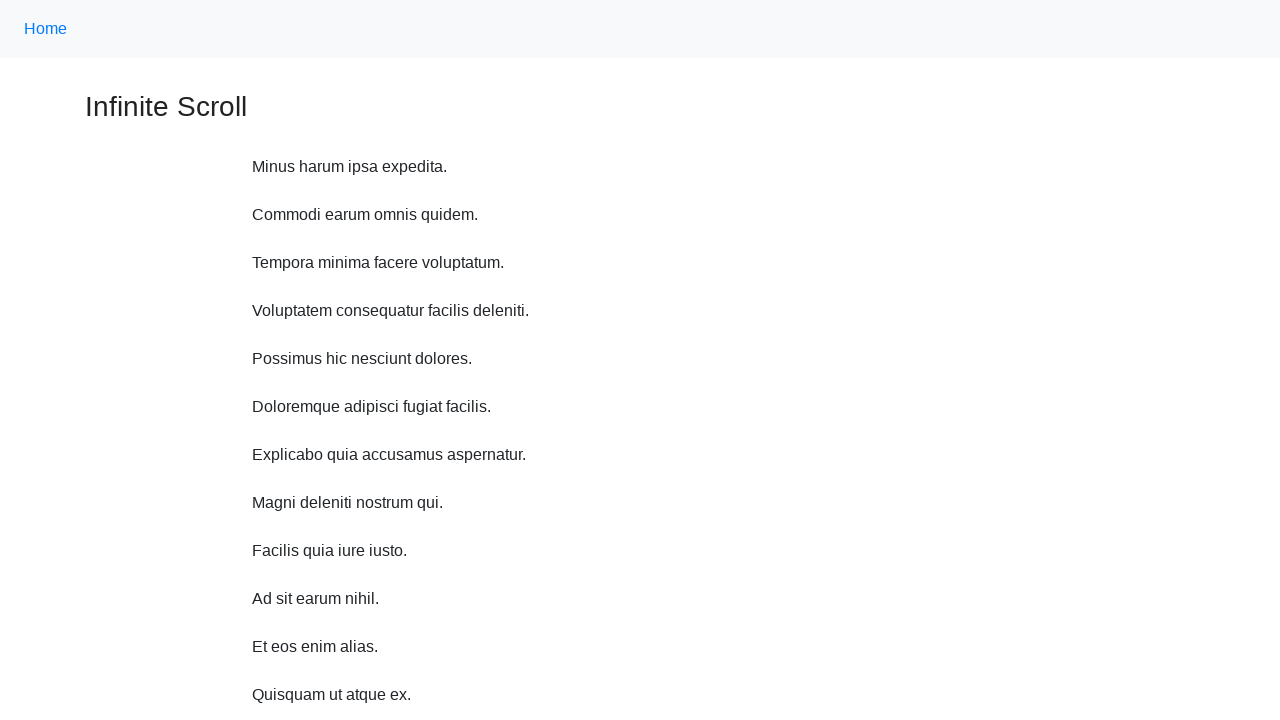

Waited 1 second after scrolling up (iteration 4/10)
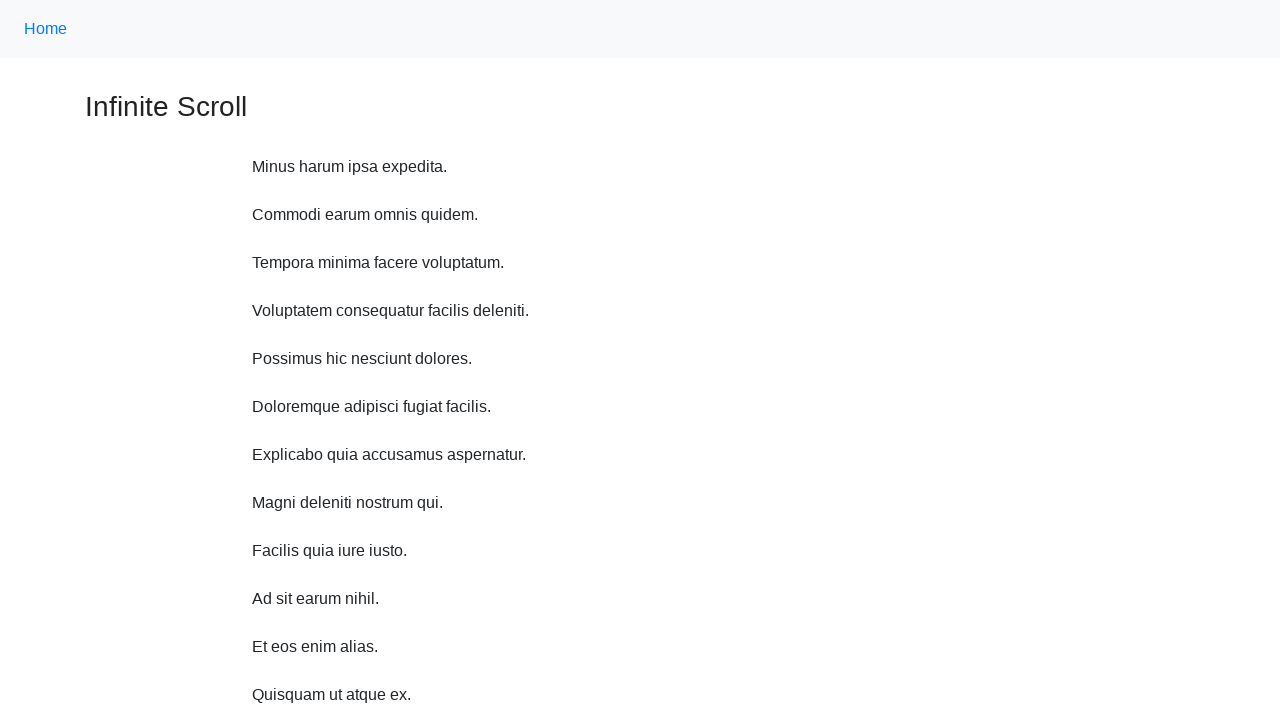

Scrolled up 750 pixels (iteration 5/10)
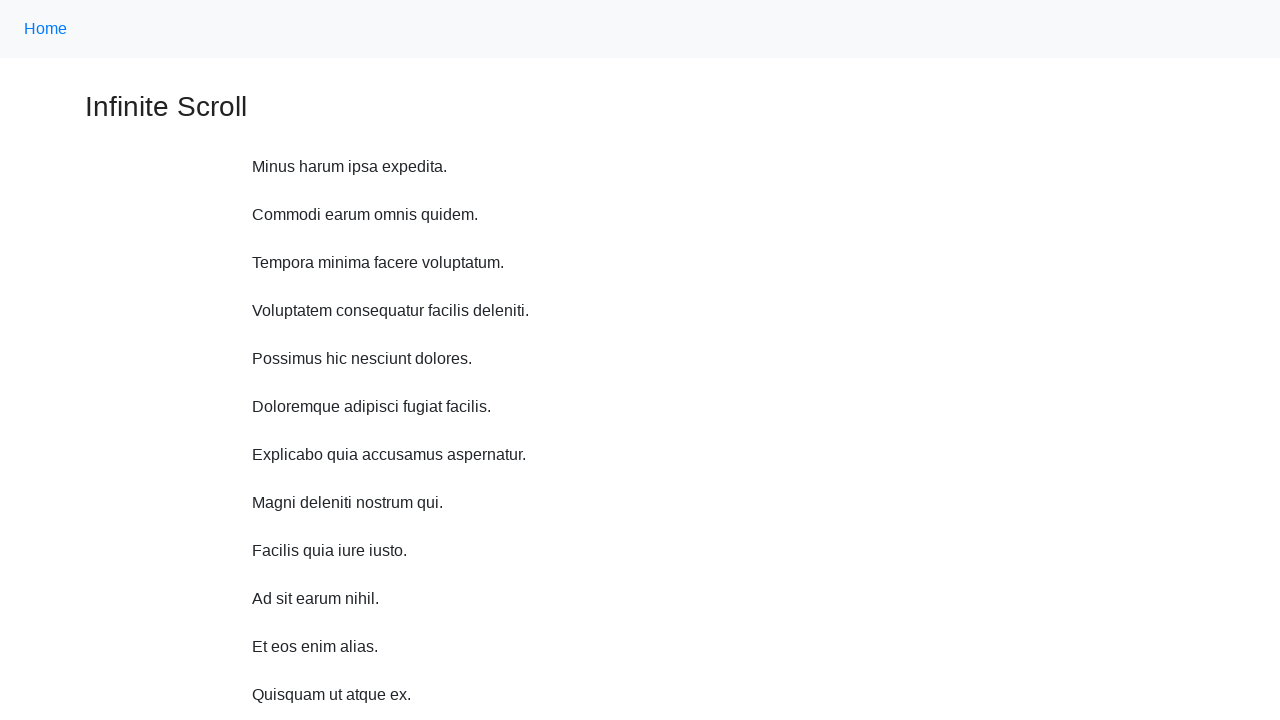

Waited 1 second after scrolling up (iteration 5/10)
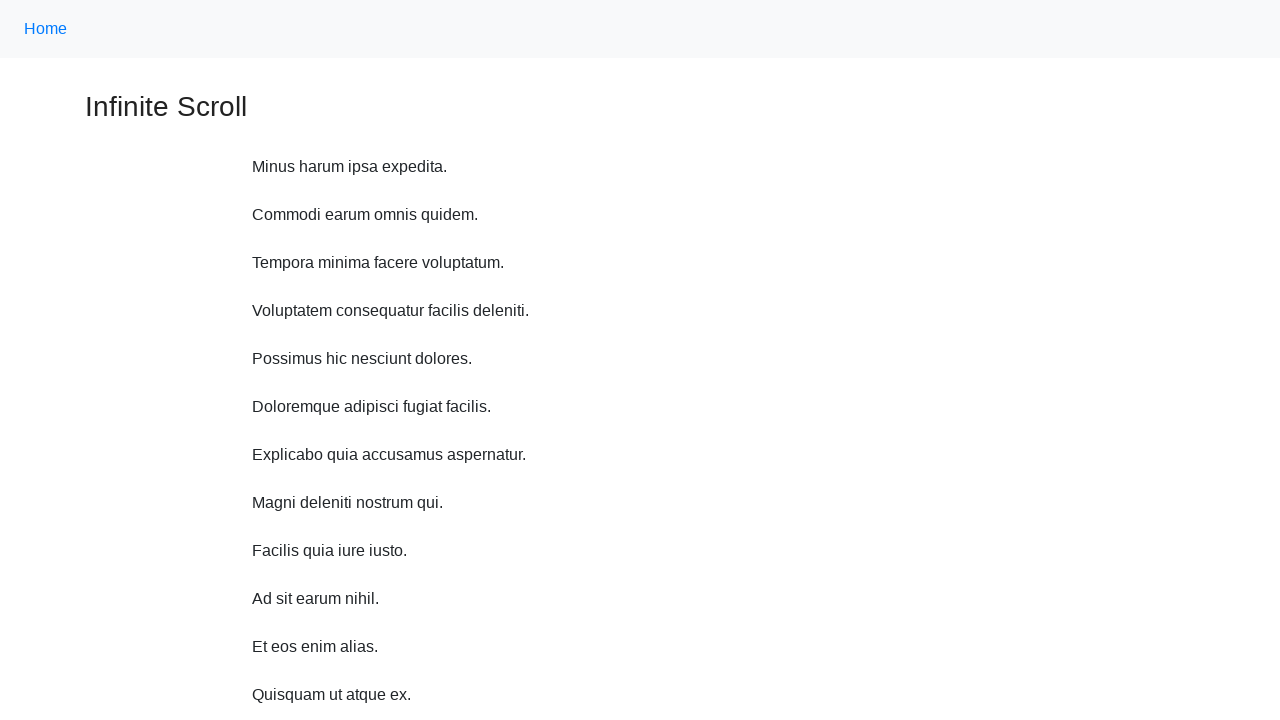

Scrolled up 750 pixels (iteration 6/10)
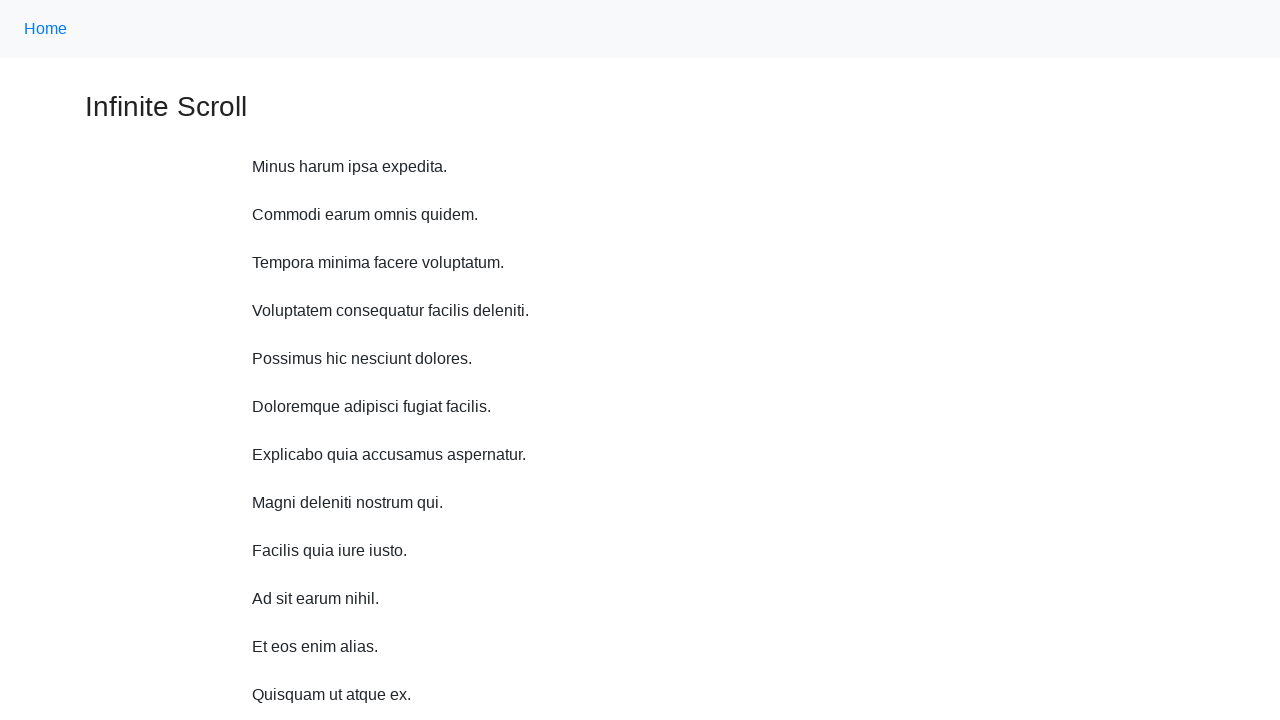

Waited 1 second after scrolling up (iteration 6/10)
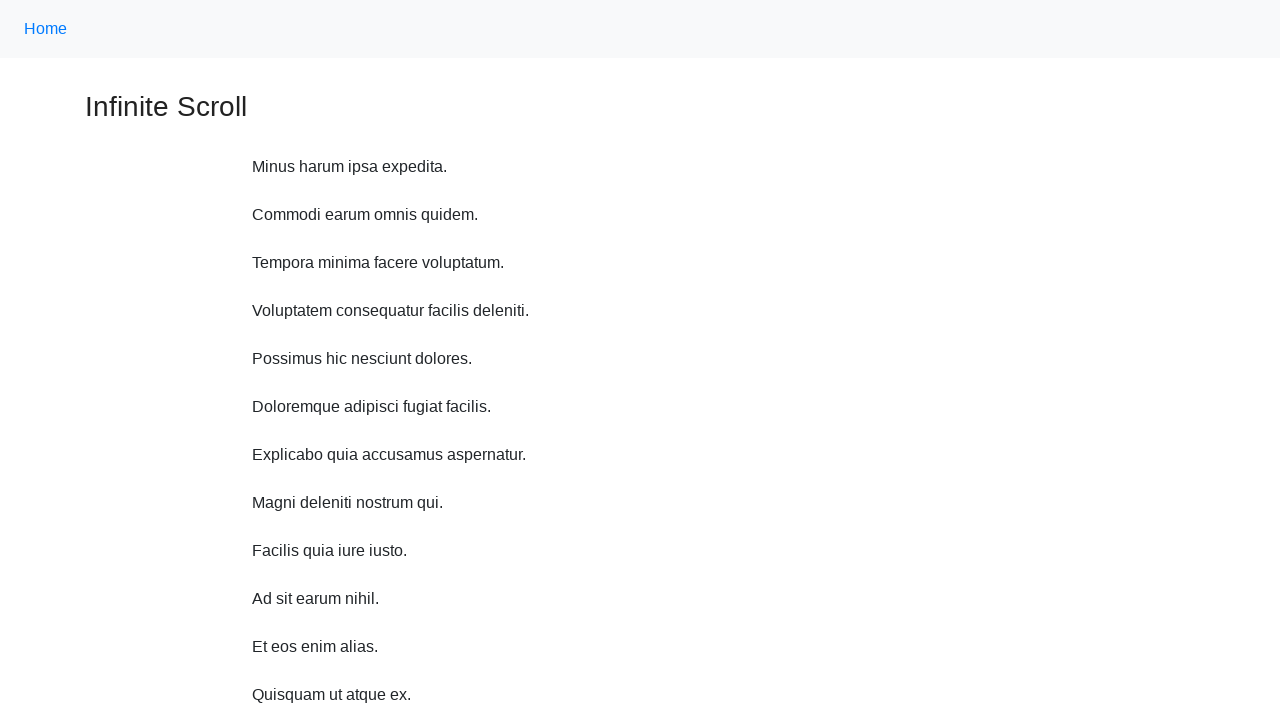

Scrolled up 750 pixels (iteration 7/10)
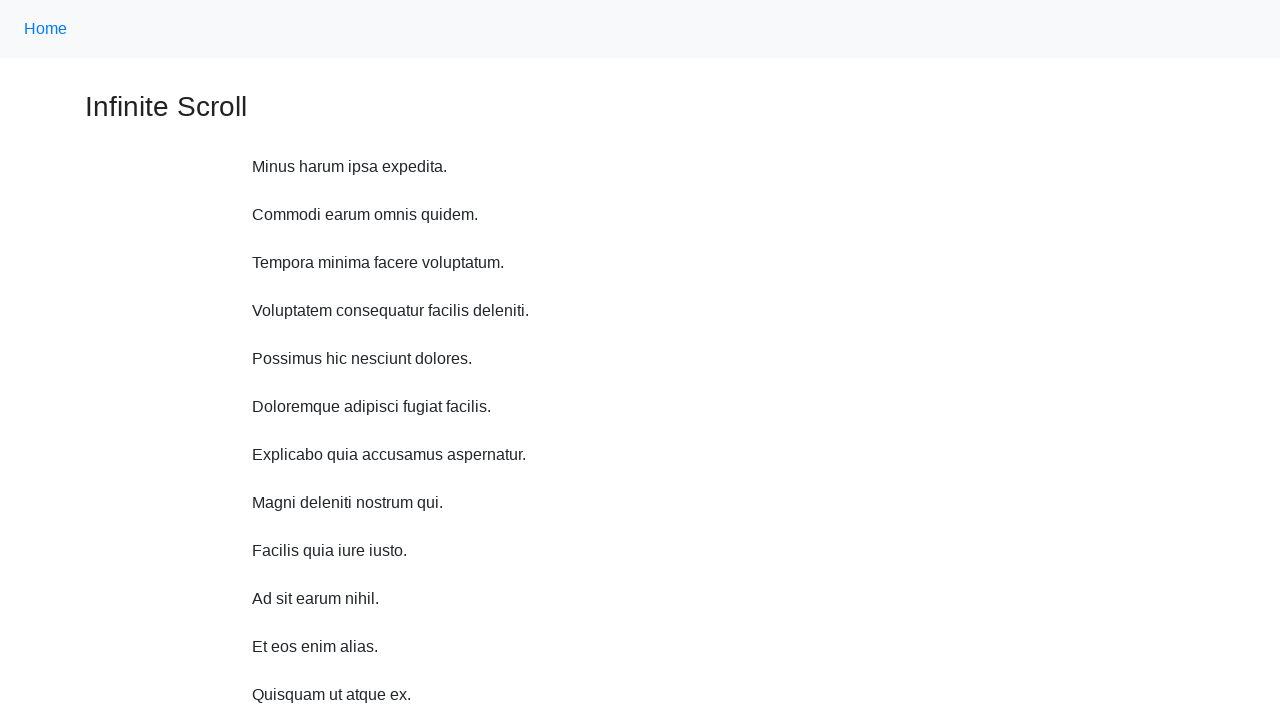

Waited 1 second after scrolling up (iteration 7/10)
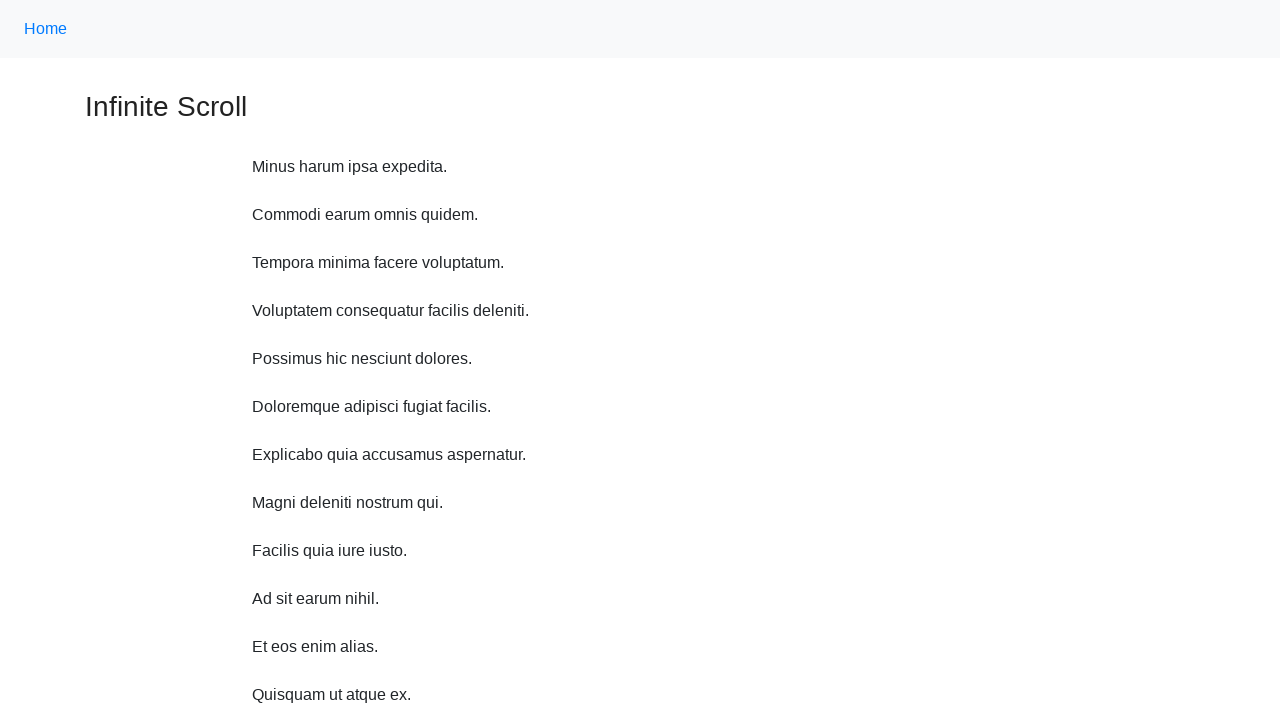

Scrolled up 750 pixels (iteration 8/10)
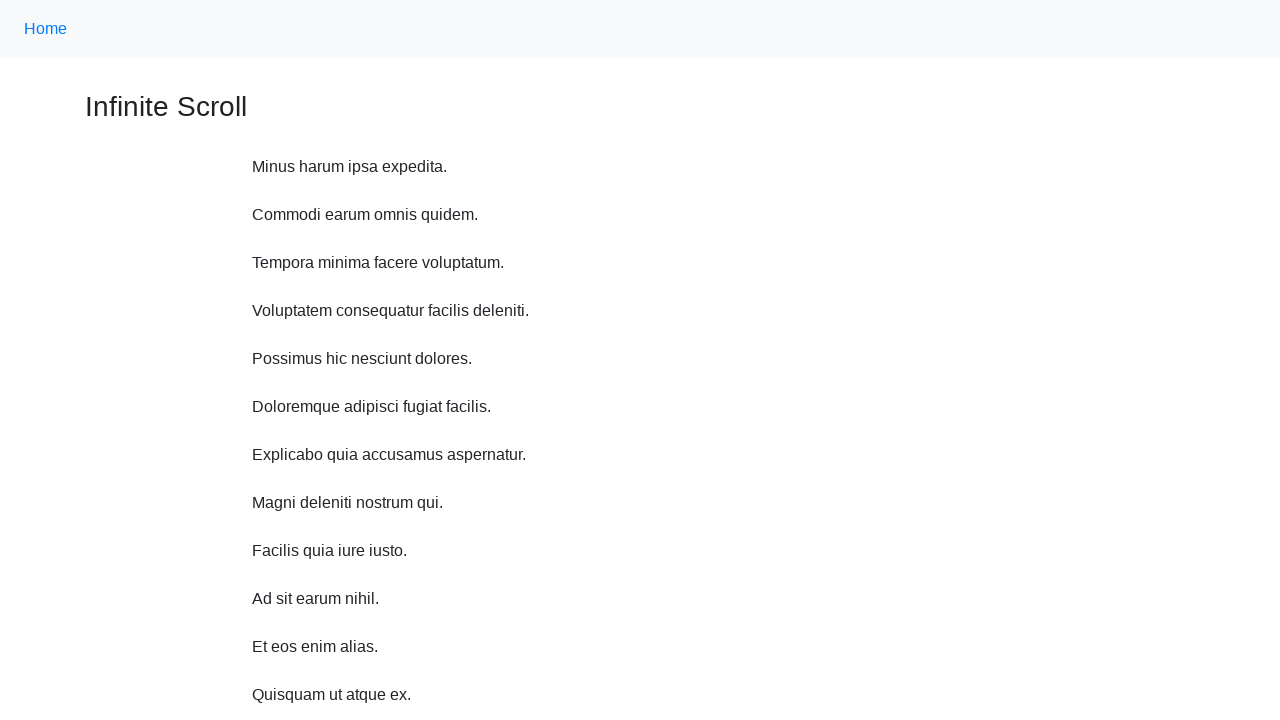

Waited 1 second after scrolling up (iteration 8/10)
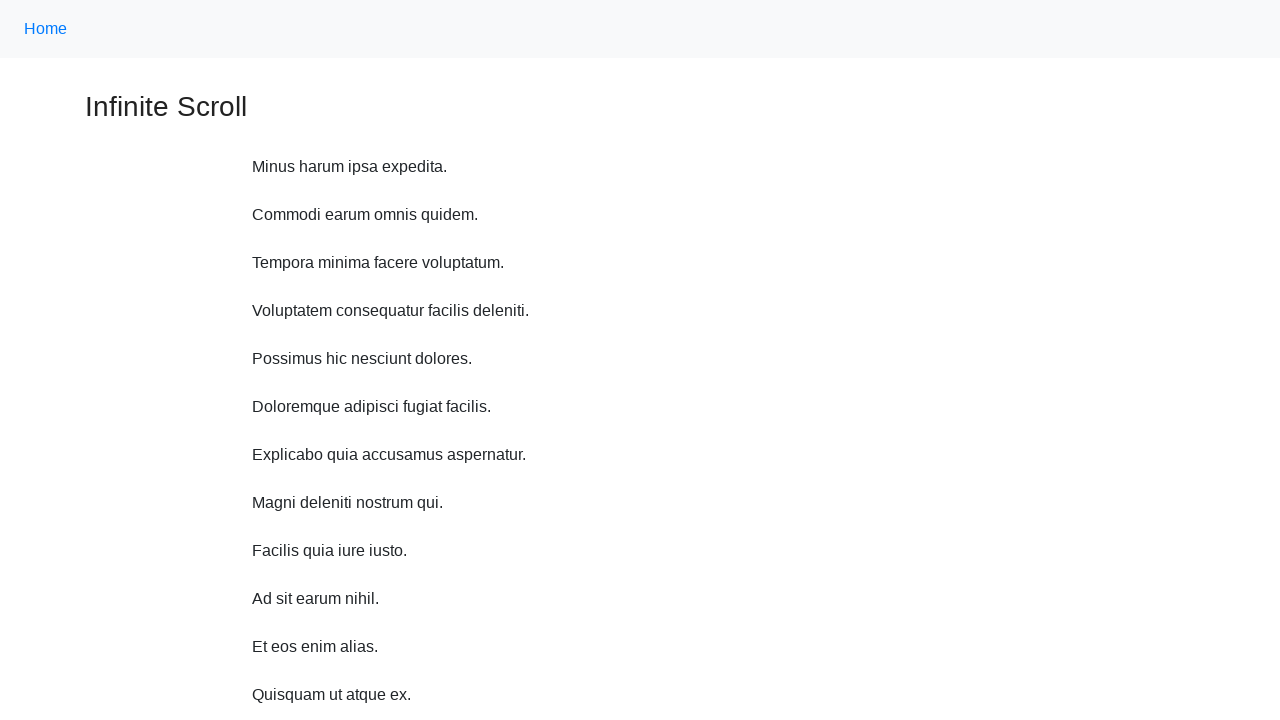

Scrolled up 750 pixels (iteration 9/10)
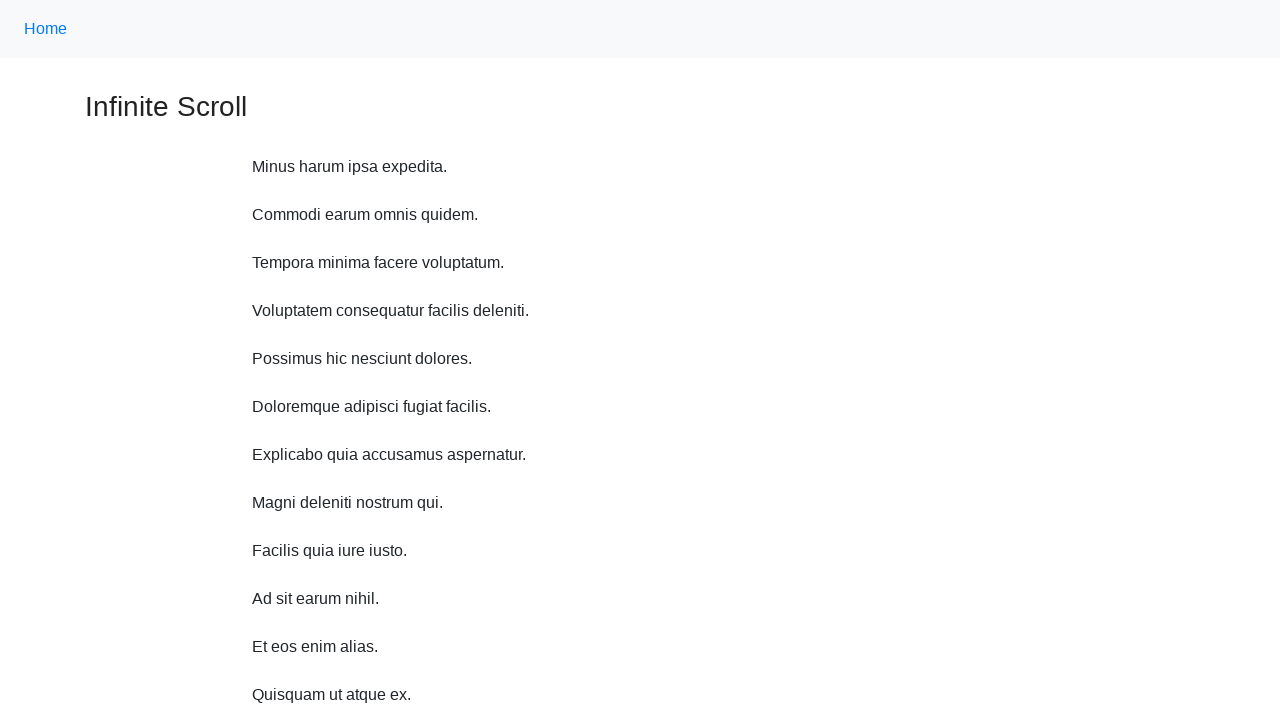

Waited 1 second after scrolling up (iteration 9/10)
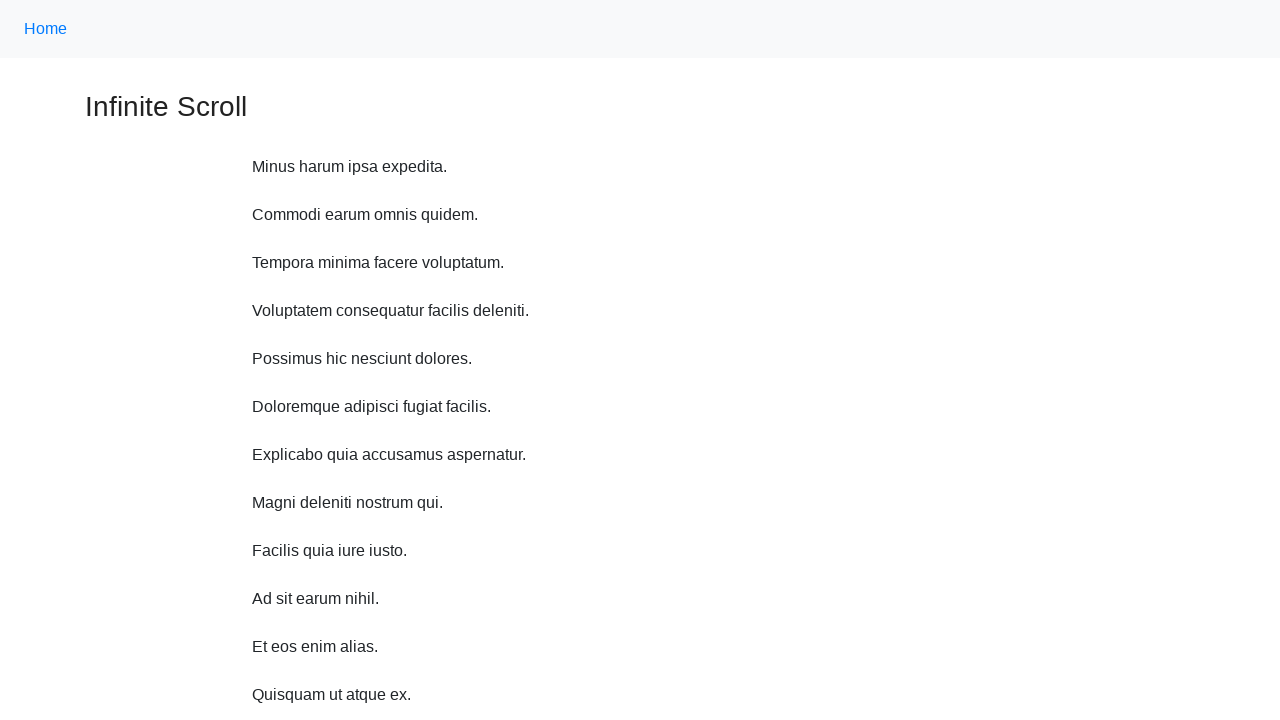

Scrolled up 750 pixels (iteration 10/10)
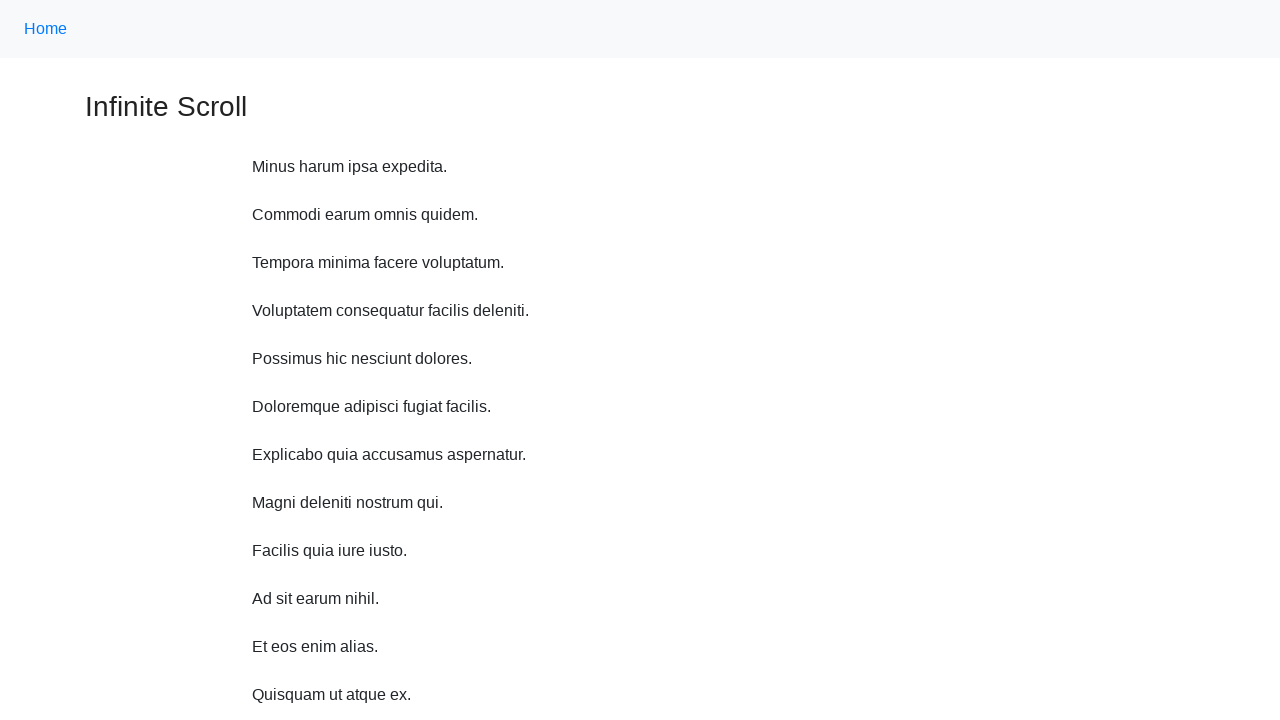

Waited 1 second after scrolling up (iteration 10/10)
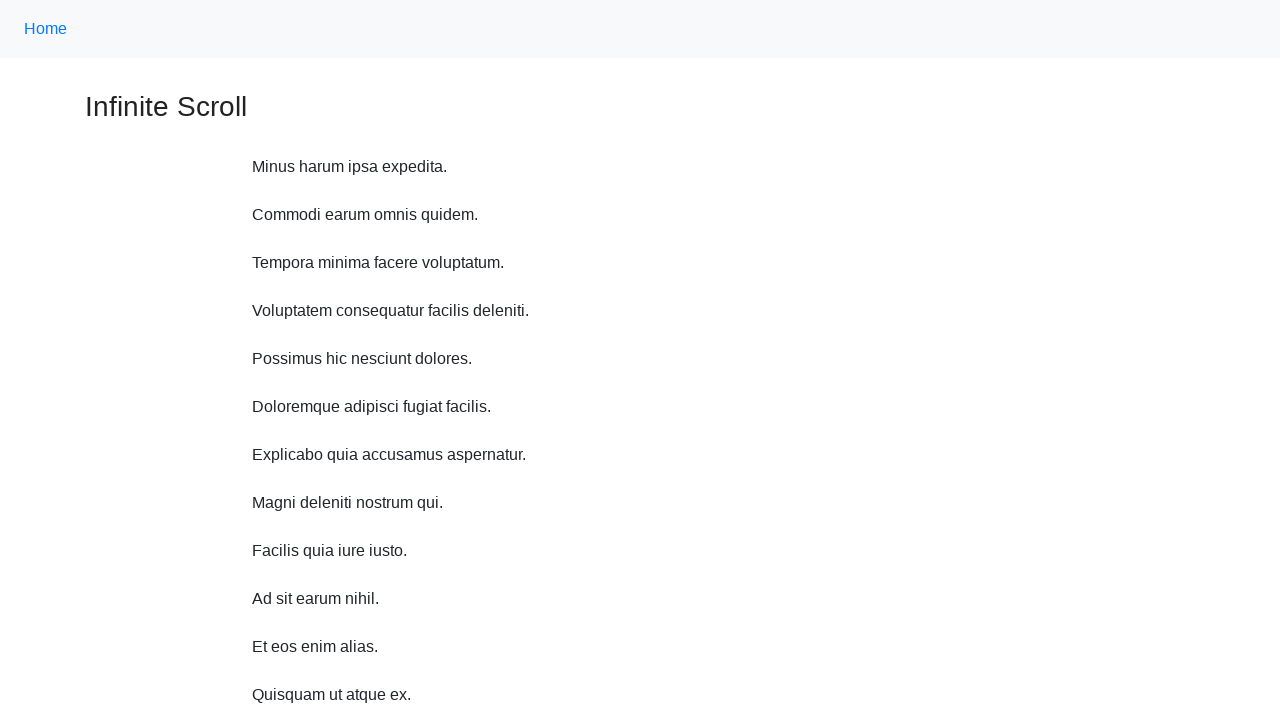

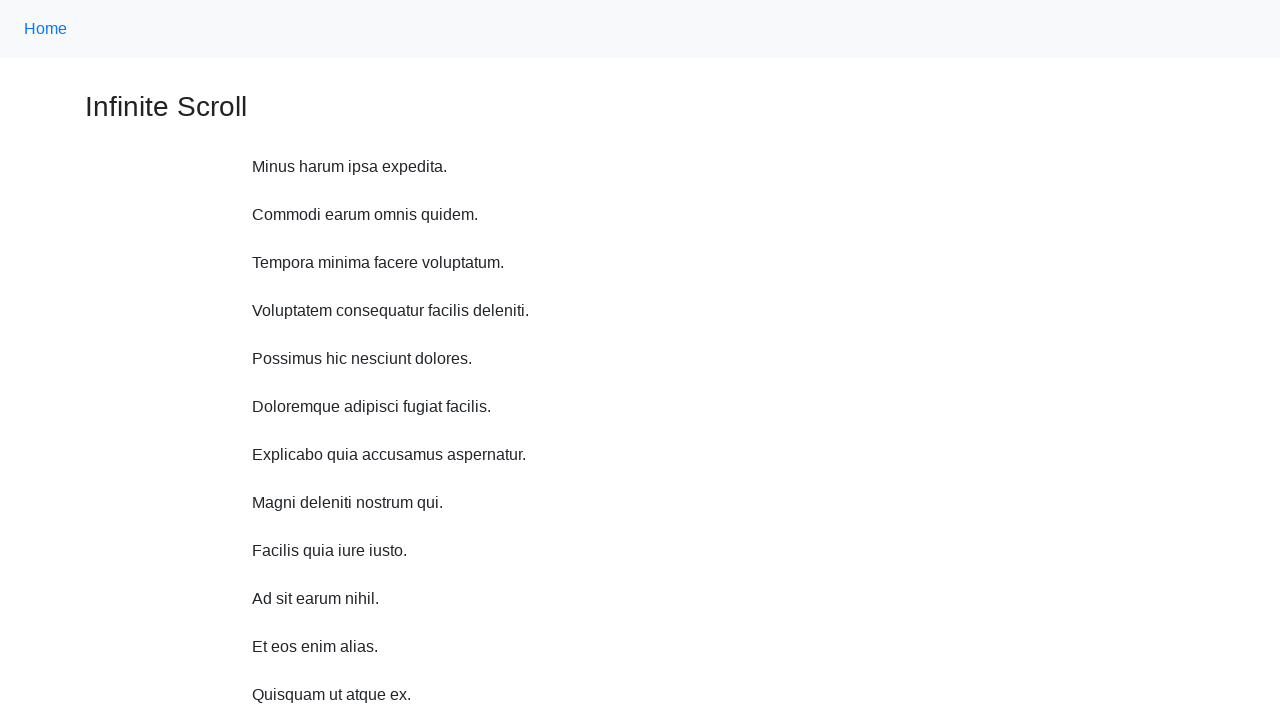